Monitors a countdown timer element and waits until it reaches a specific time value

Starting URL: https://automationfc.github.io/fluent-wait/

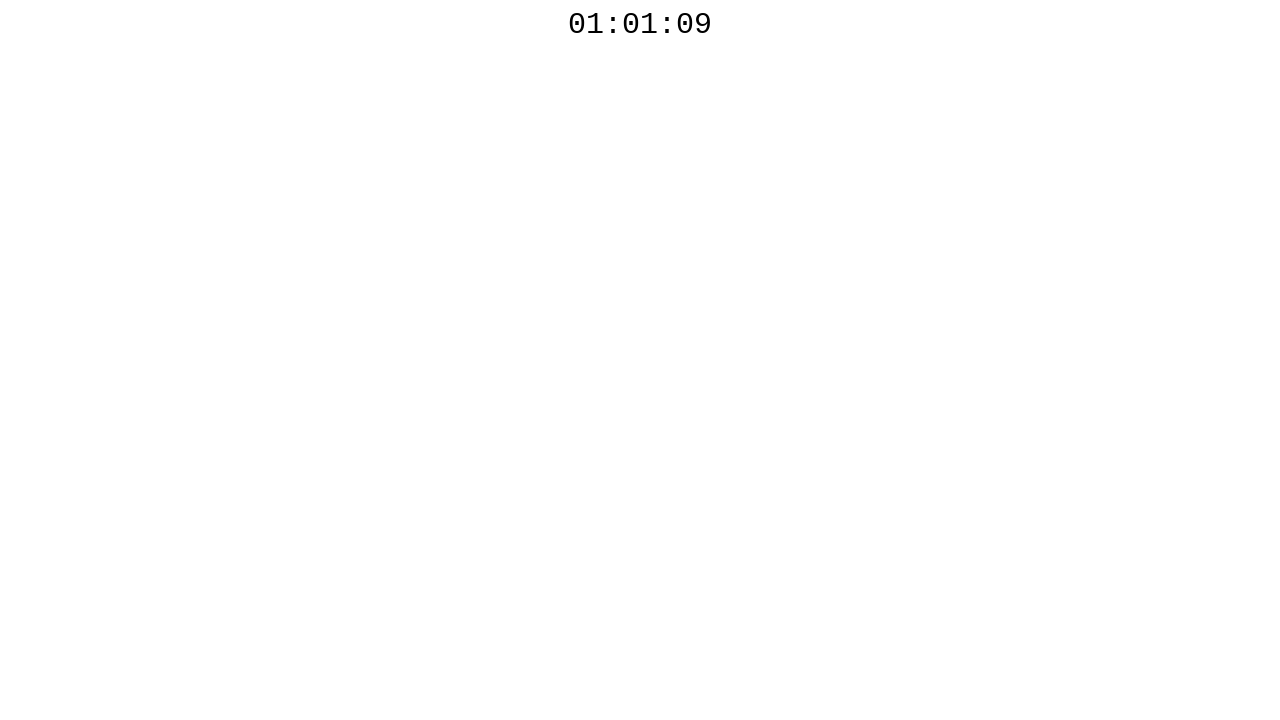

Navigated to fluent wait page at https://automationfc.github.io/fluent-wait/
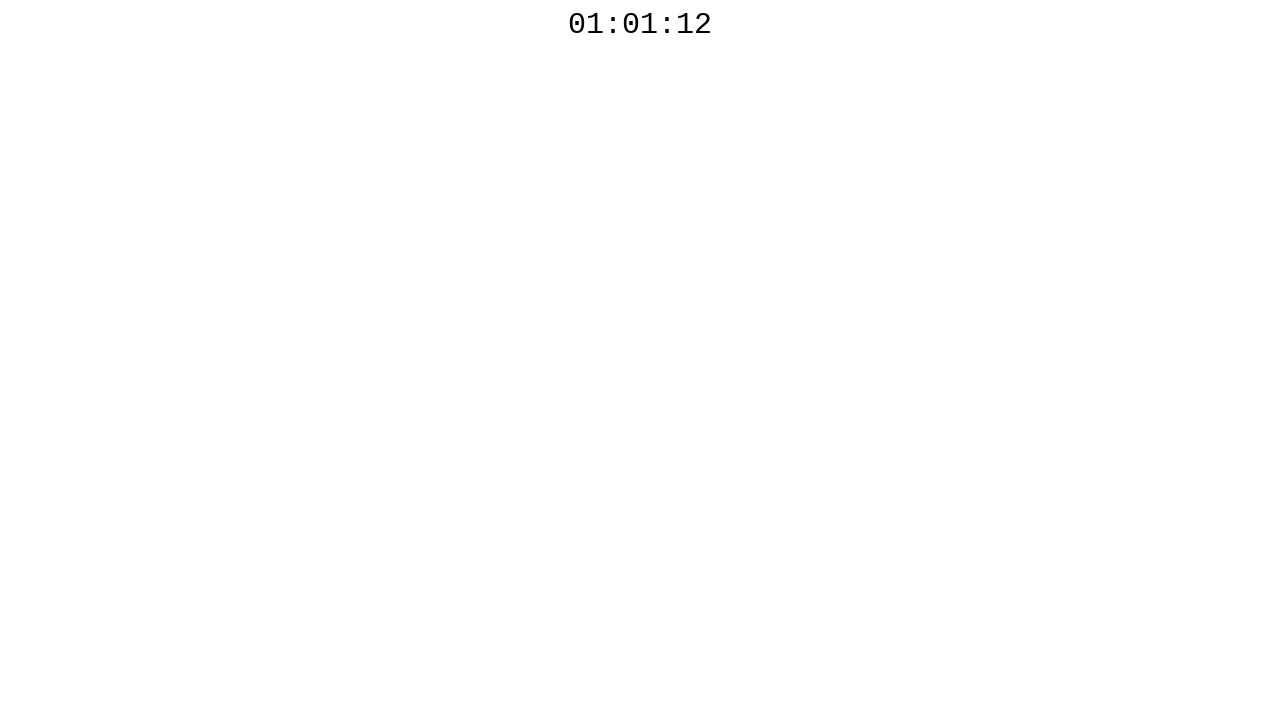

Located countdown timer element with id javascript_countdown_time
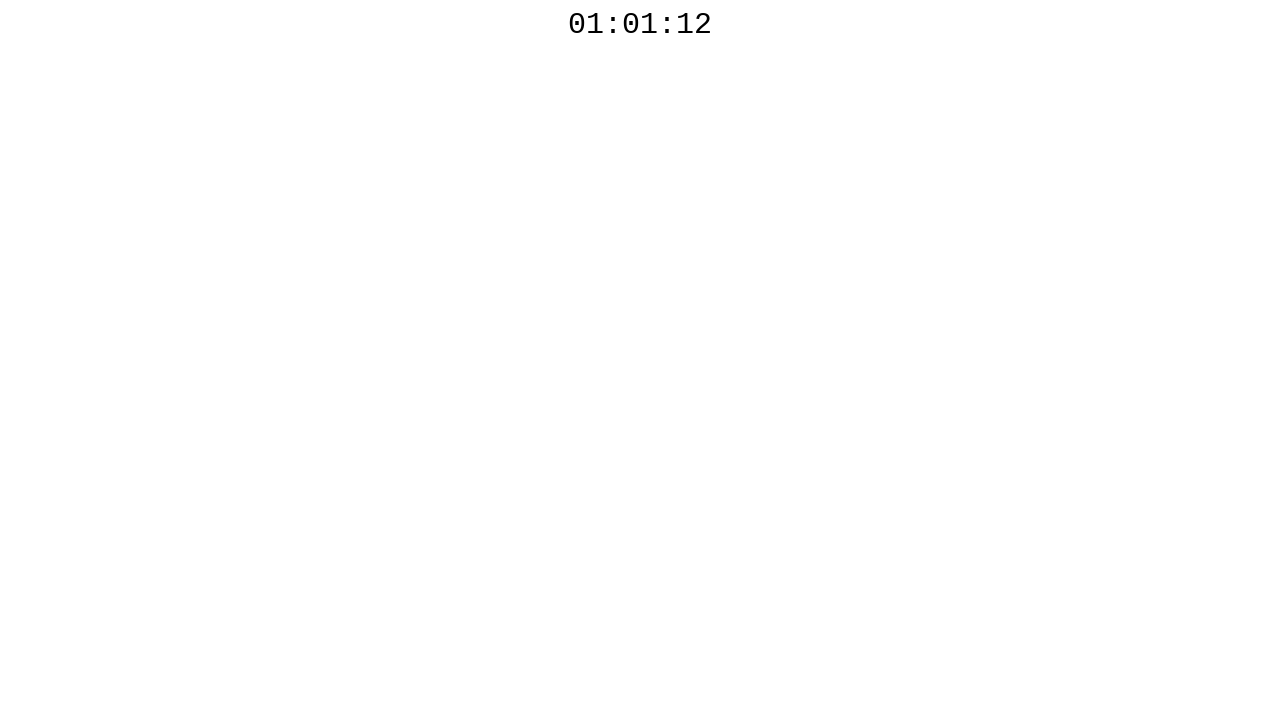

Checked countdown timer current value: 01:01:12
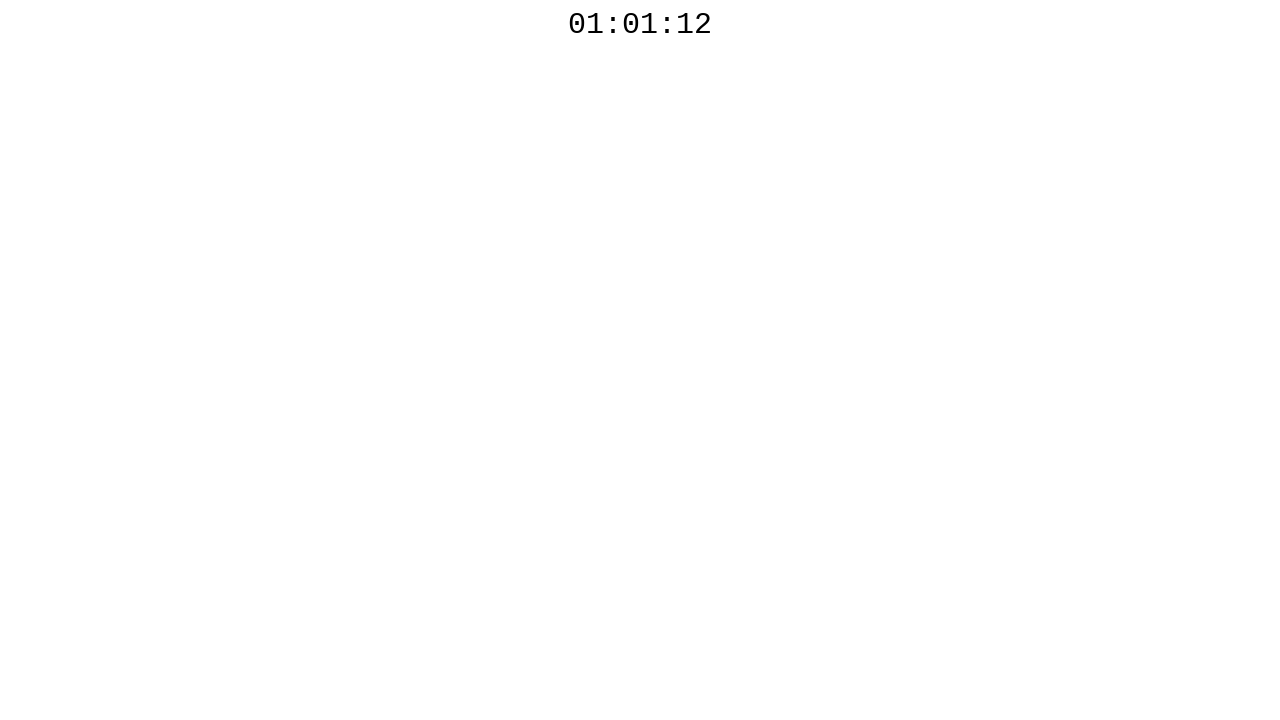

Waited 500ms before next timer check
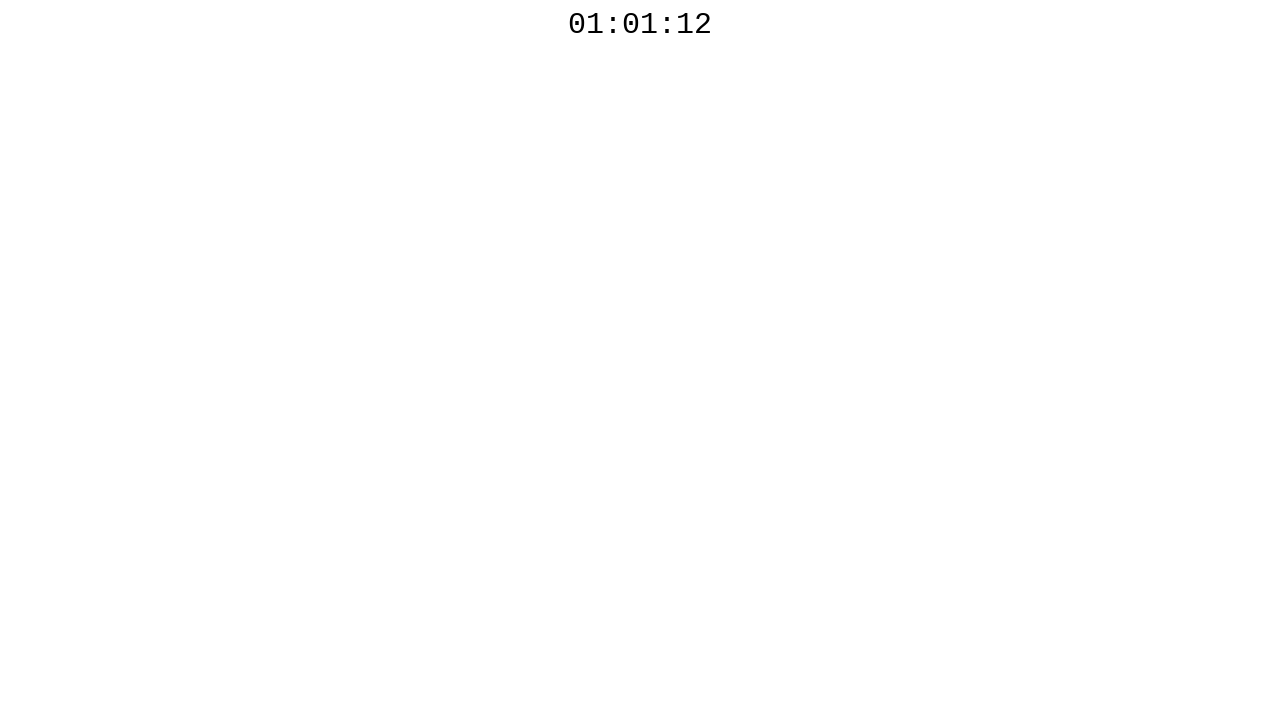

Checked countdown timer current value: 01:01:12
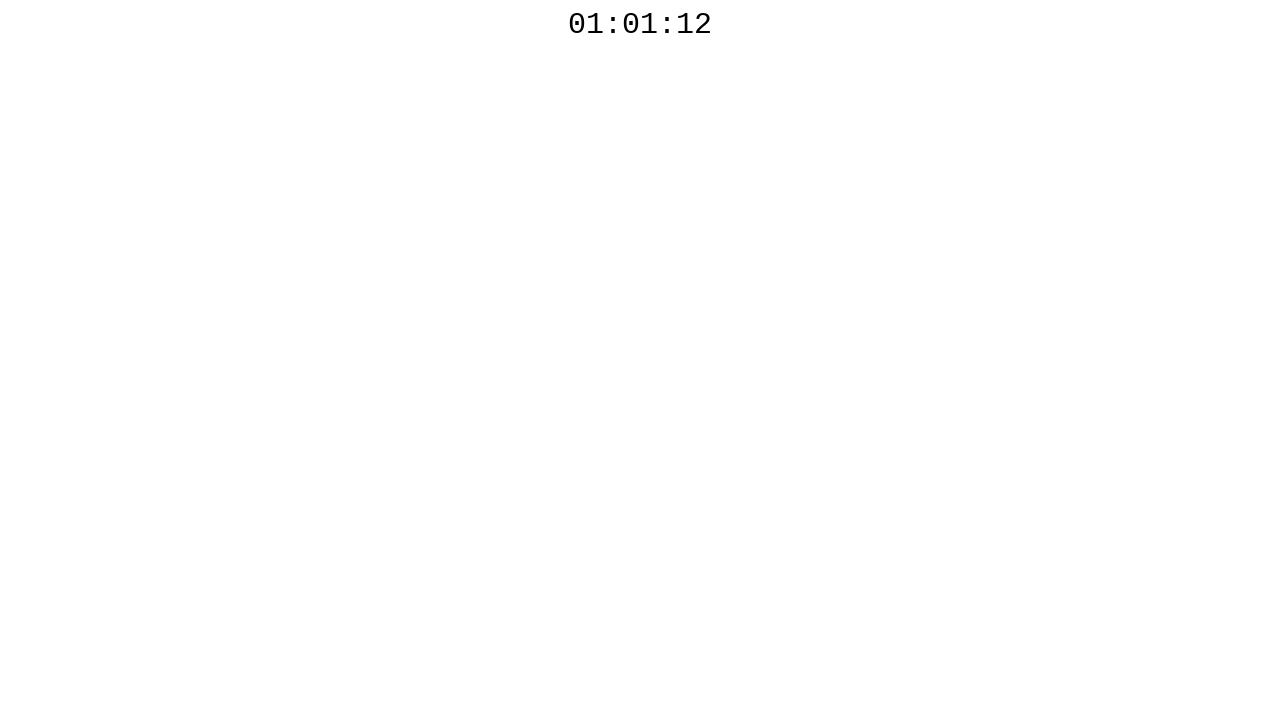

Waited 500ms before next timer check
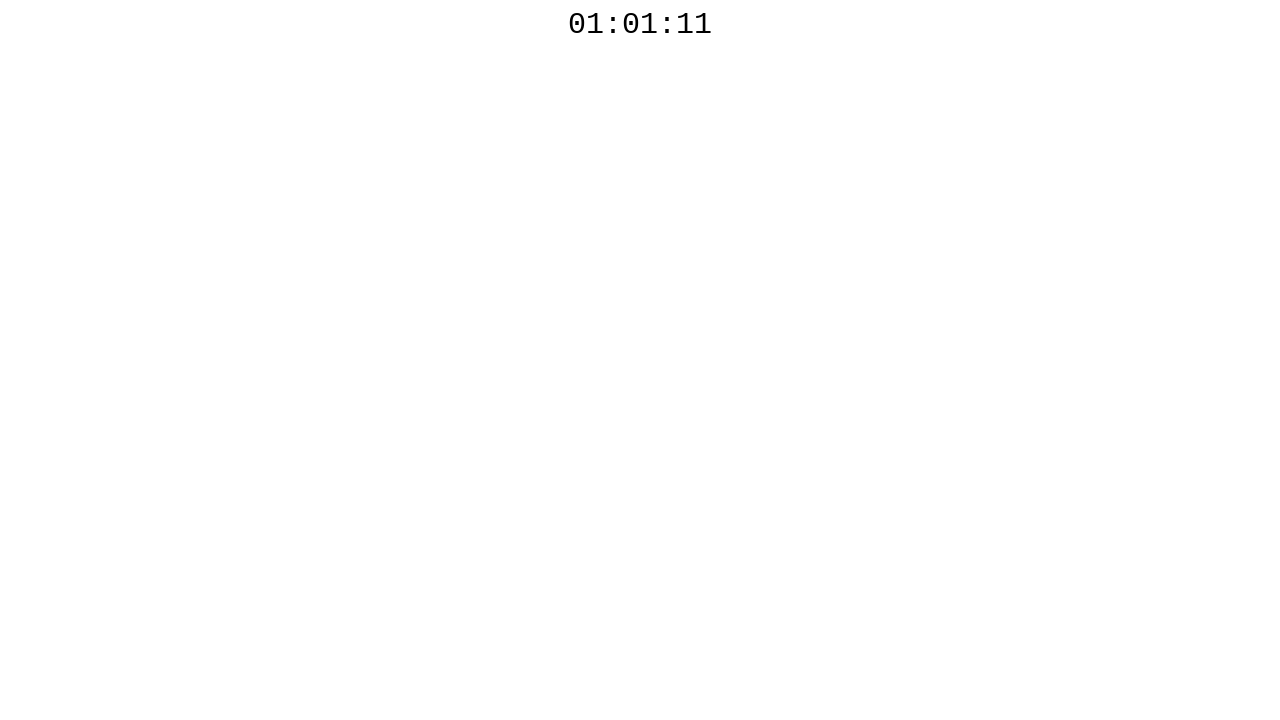

Checked countdown timer current value: 01:01:11
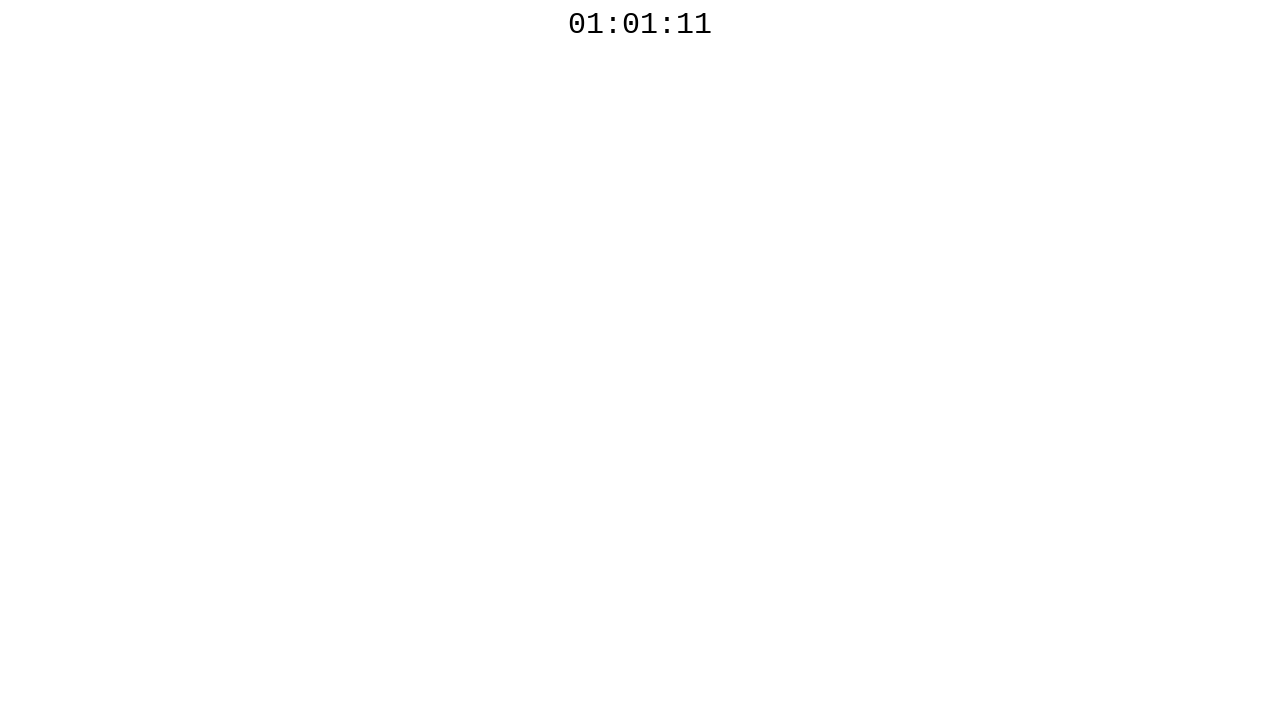

Waited 500ms before next timer check
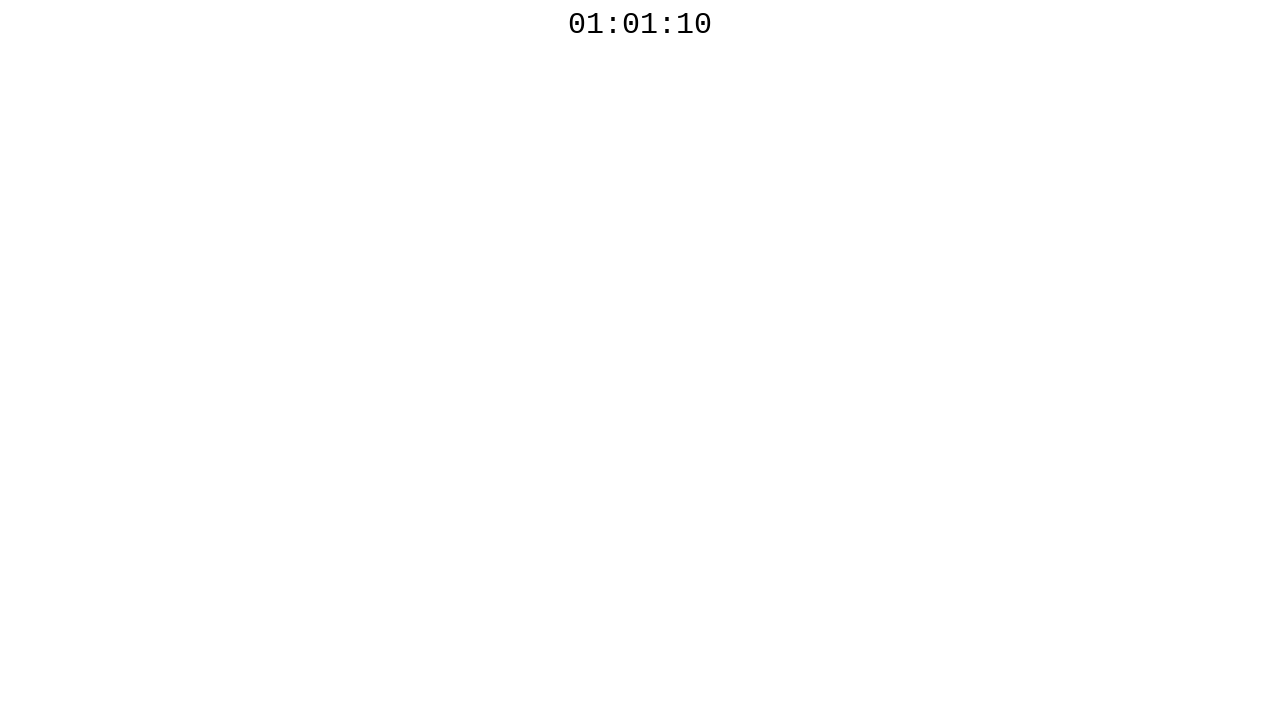

Checked countdown timer current value: 01:01:10
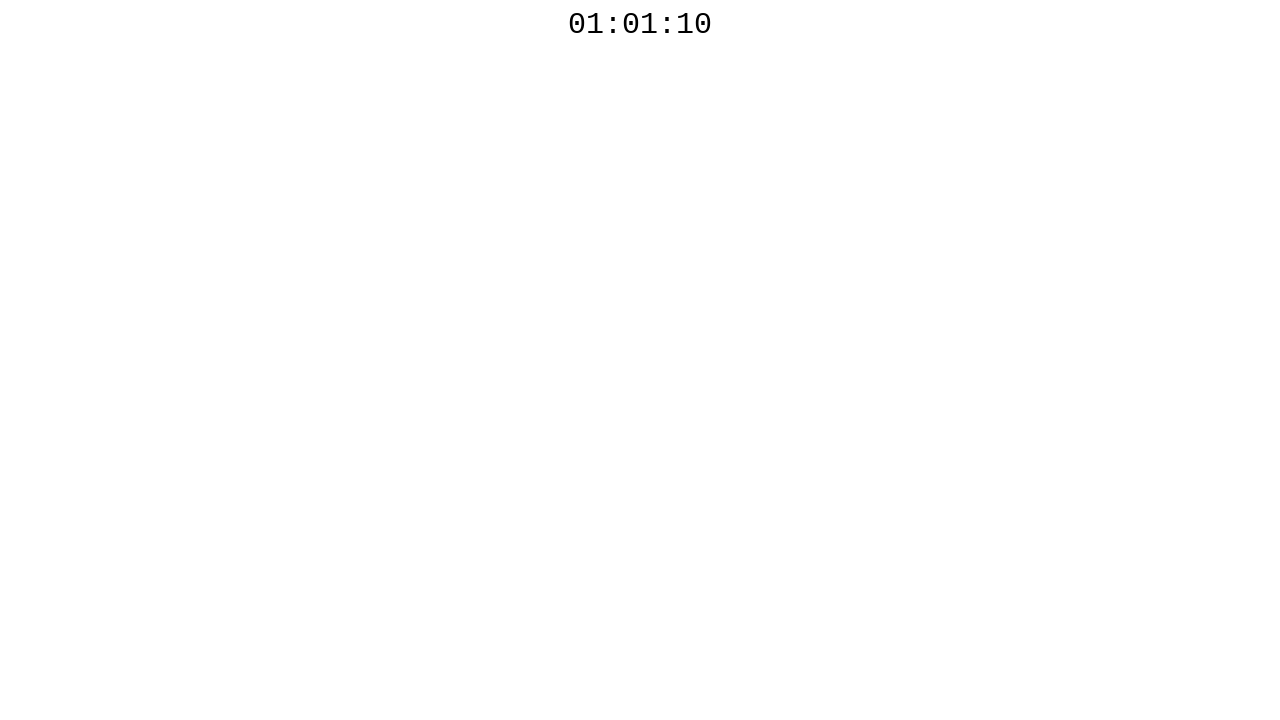

Waited 500ms before next timer check
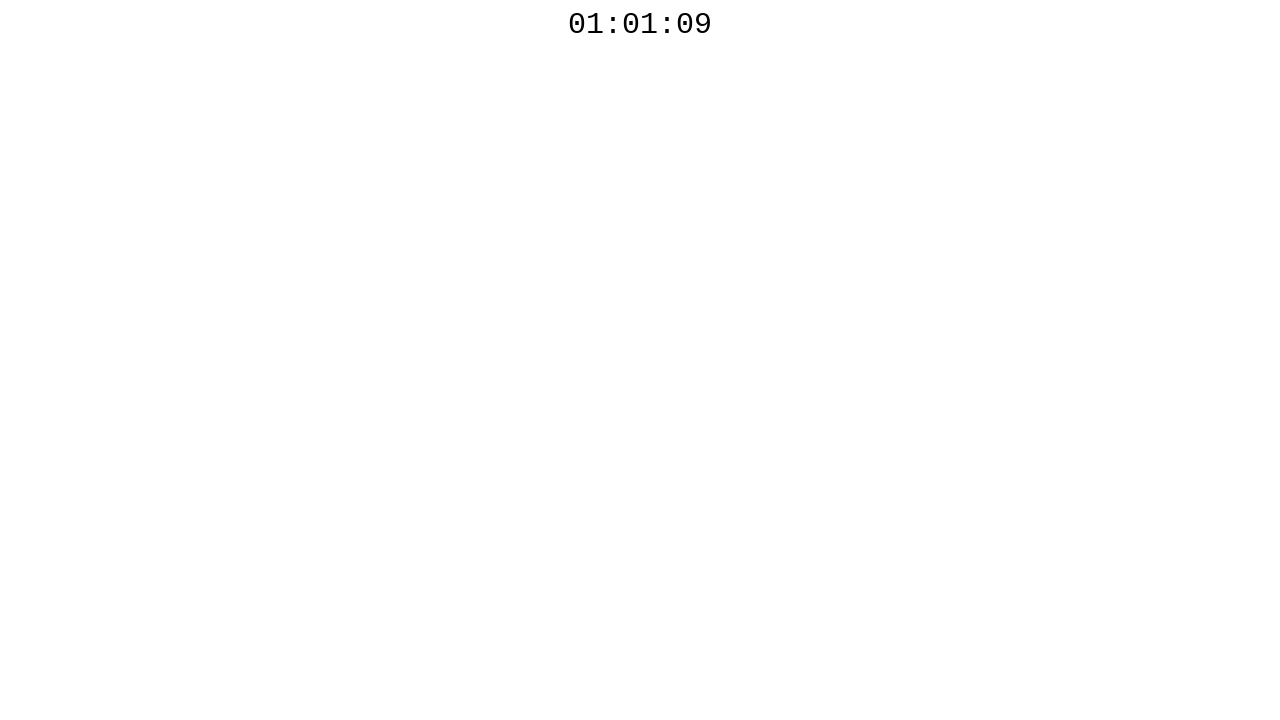

Checked countdown timer current value: 01:01:09
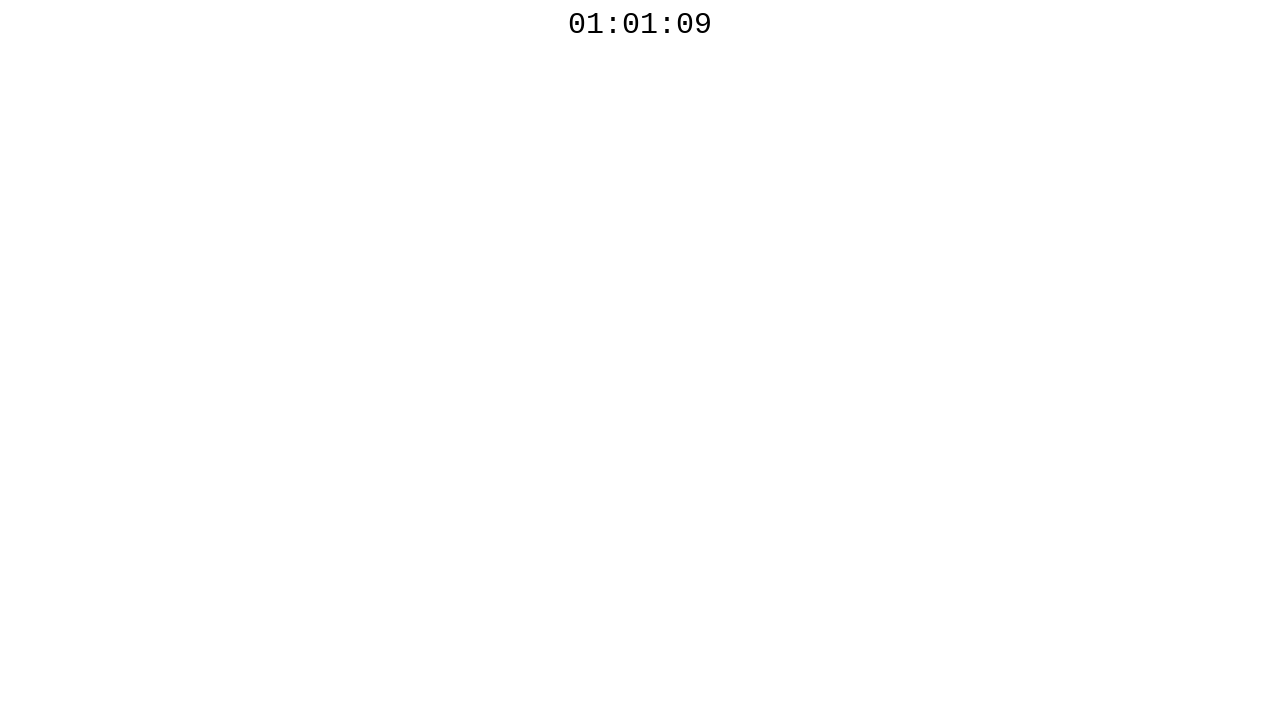

Waited 500ms before next timer check
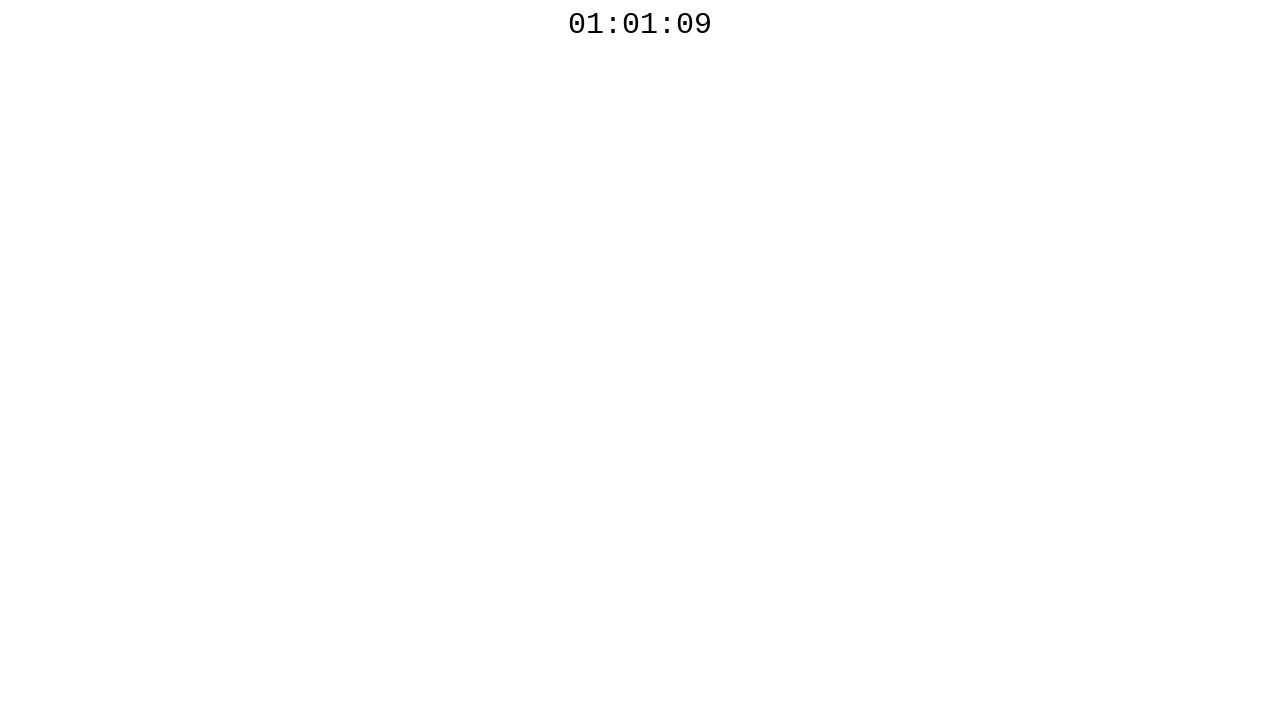

Checked countdown timer current value: 01:01:09
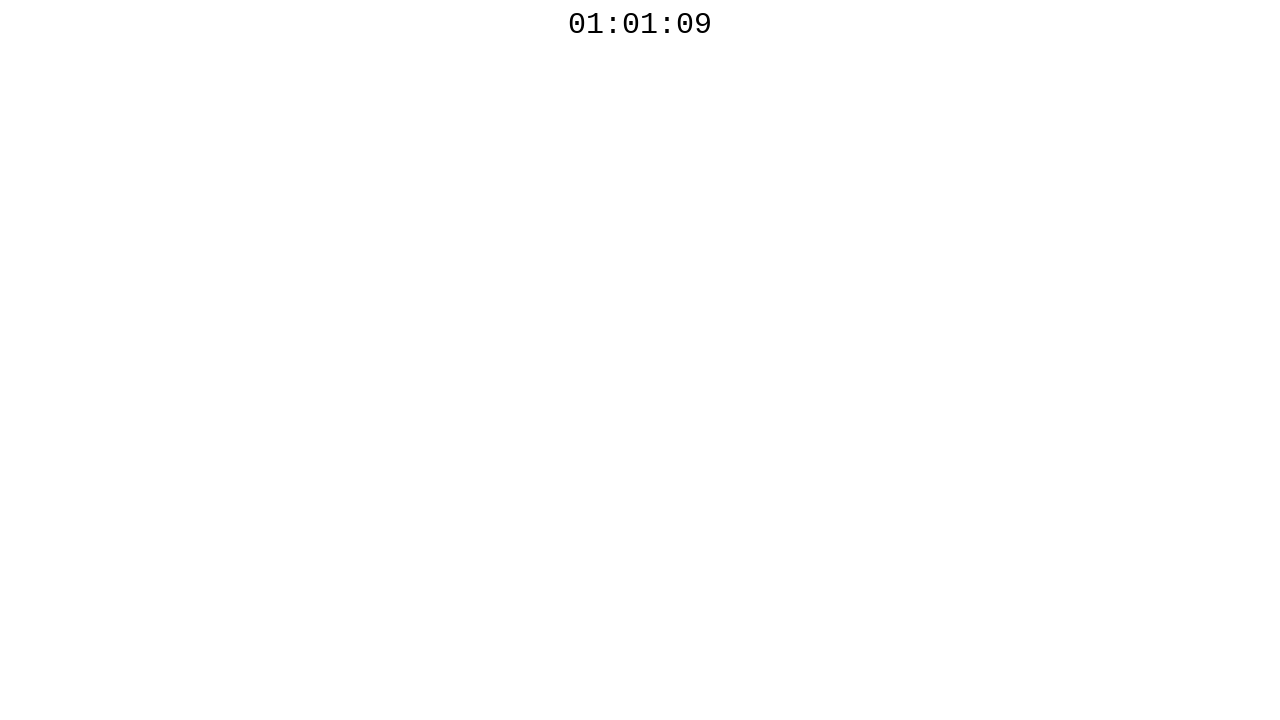

Waited 500ms before next timer check
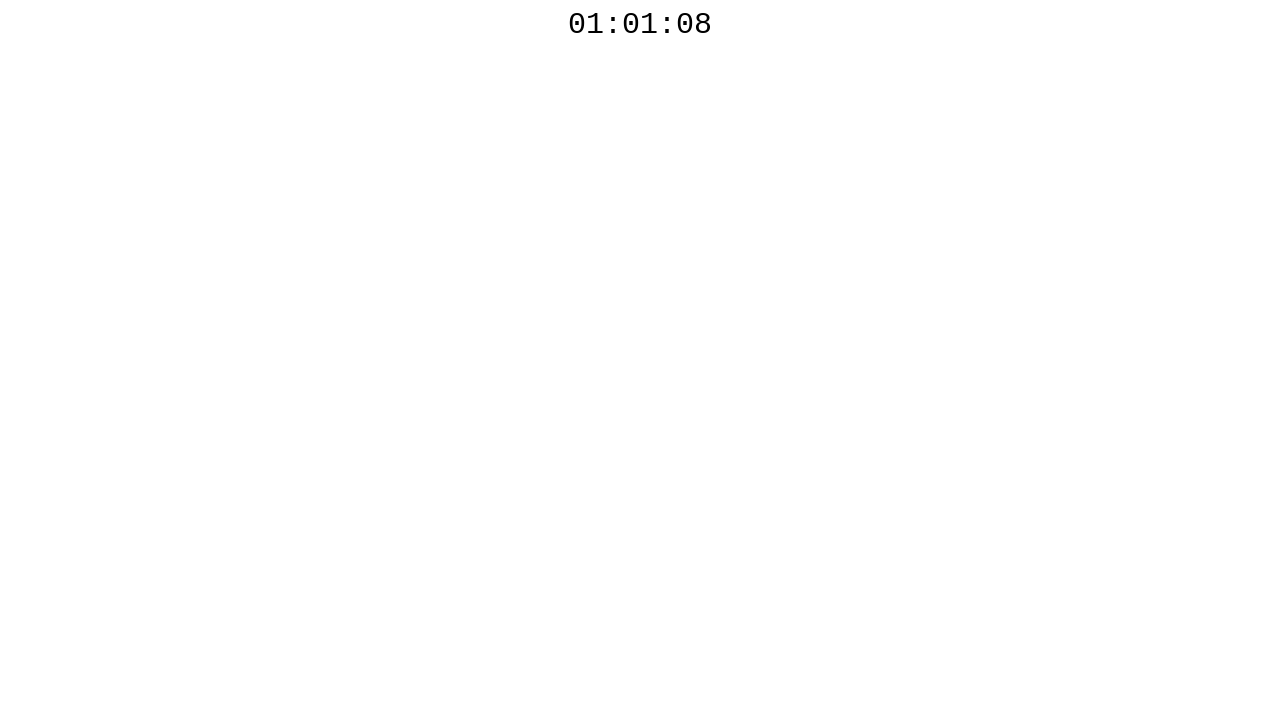

Checked countdown timer current value: 01:01:08
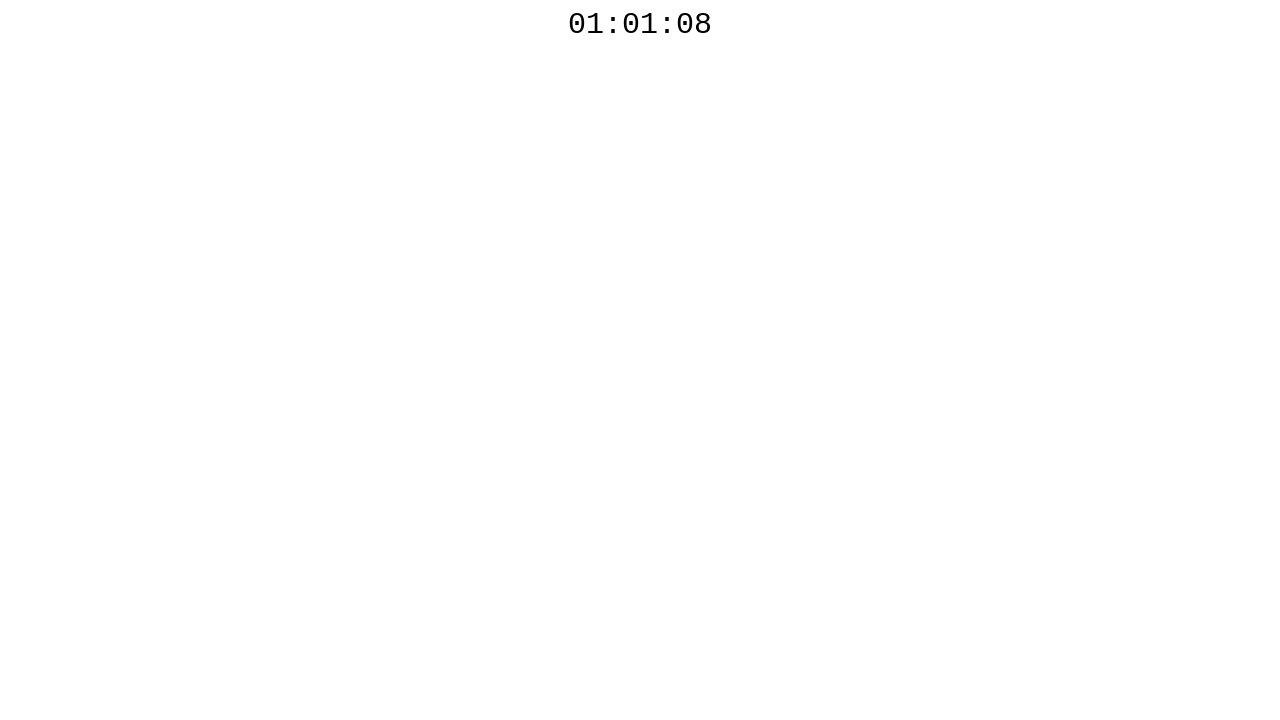

Waited 500ms before next timer check
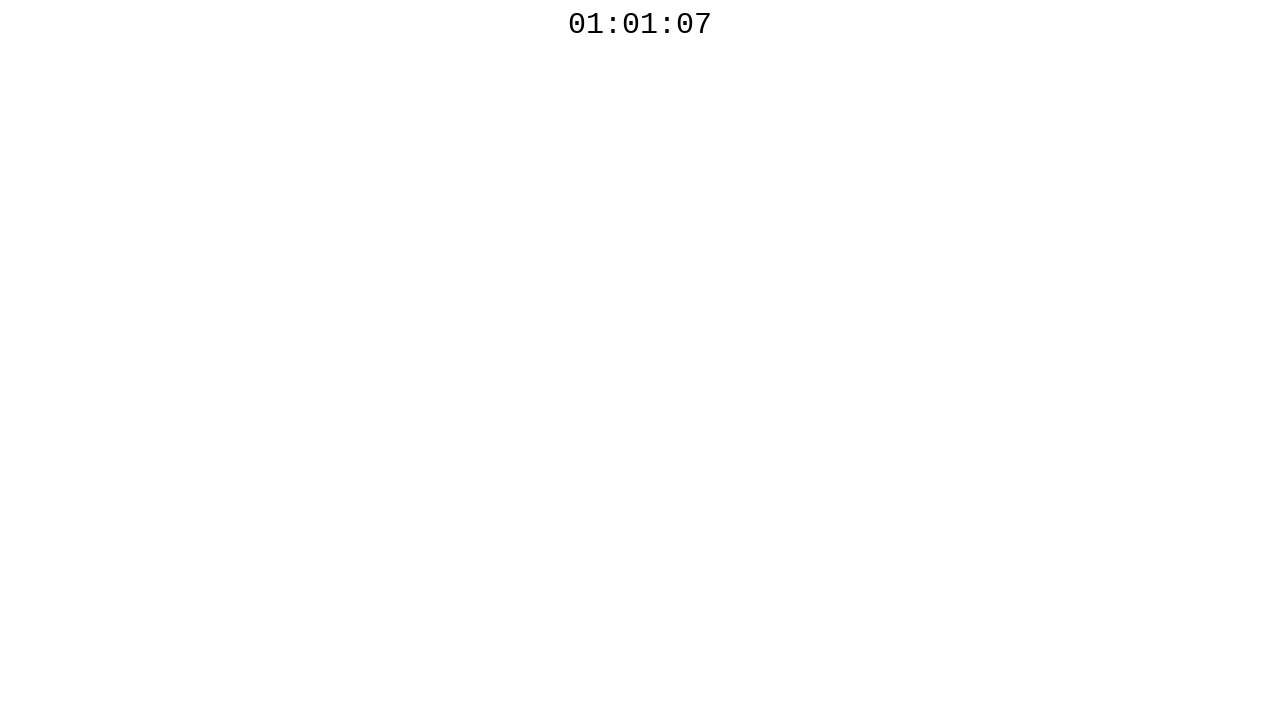

Checked countdown timer current value: 01:01:07
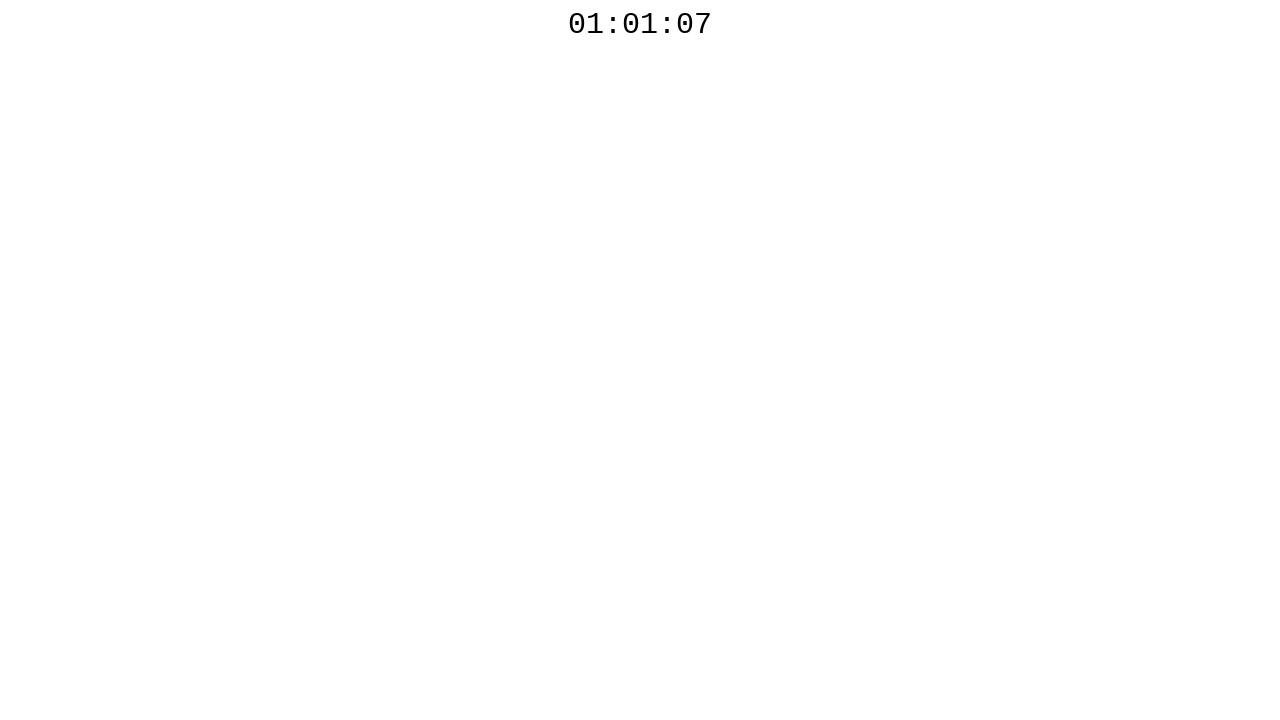

Waited 500ms before next timer check
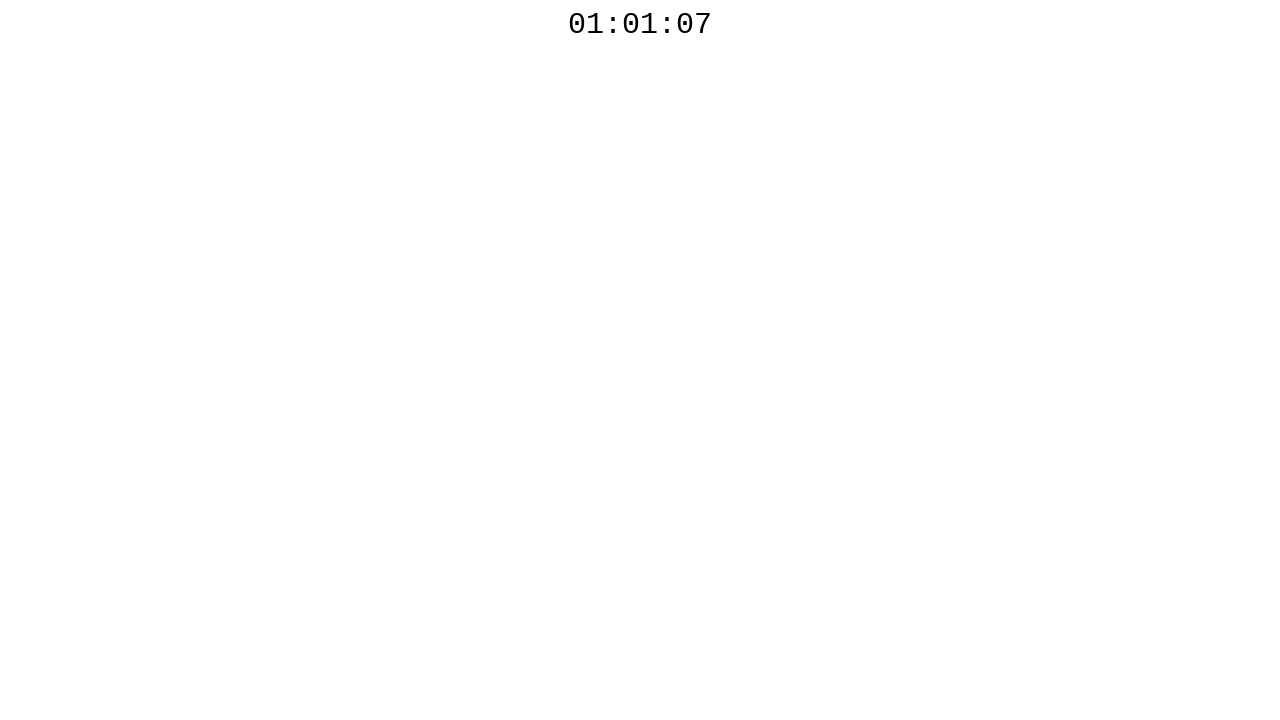

Checked countdown timer current value: 01:01:07
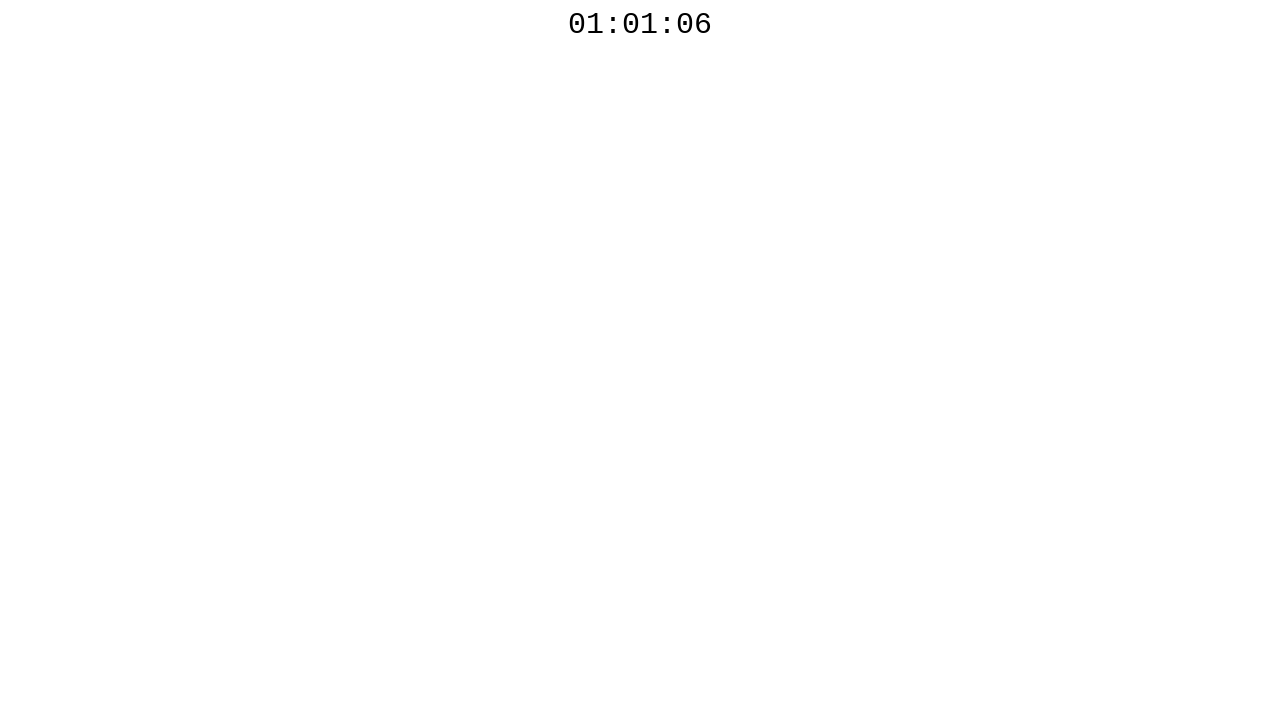

Waited 500ms before next timer check
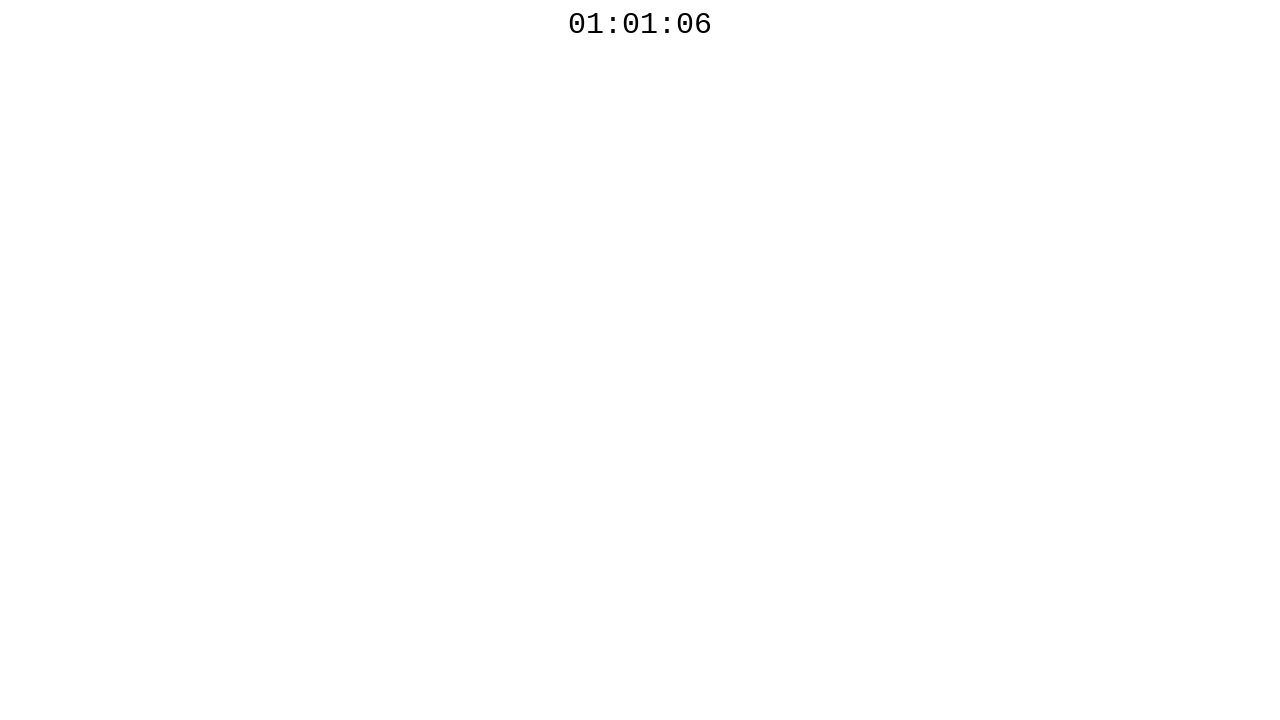

Checked countdown timer current value: 01:01:06
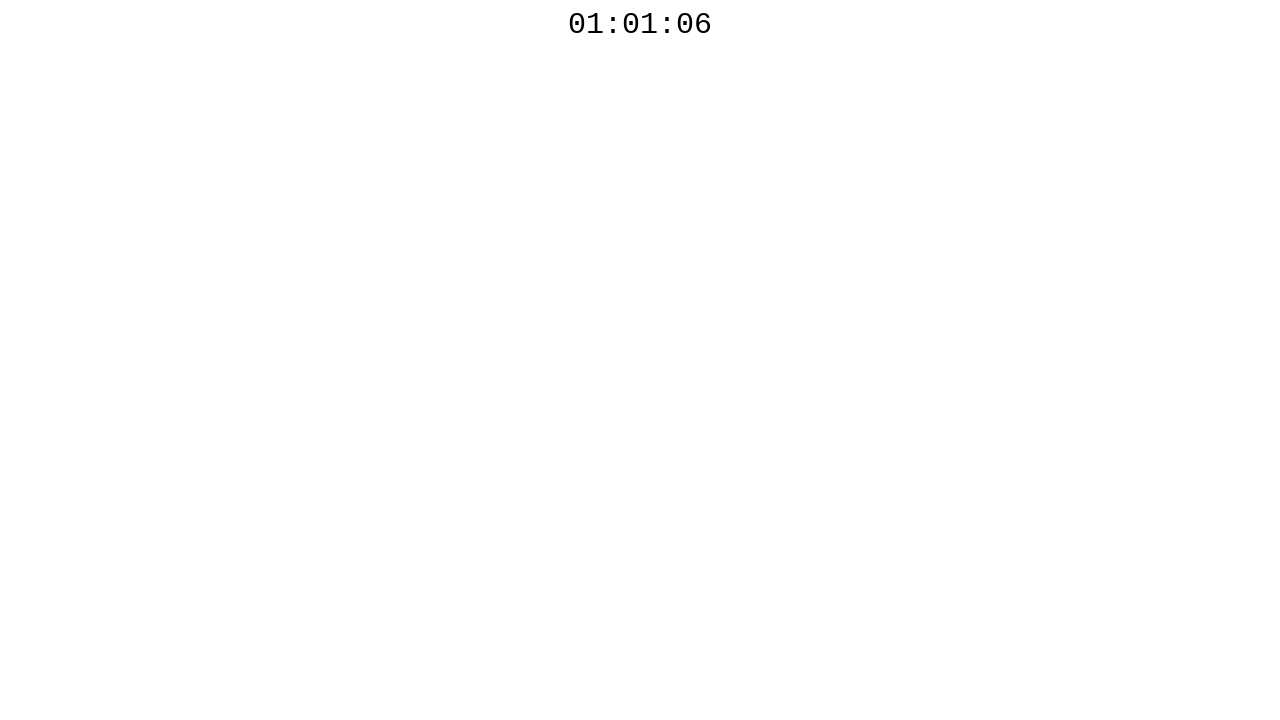

Waited 500ms before next timer check
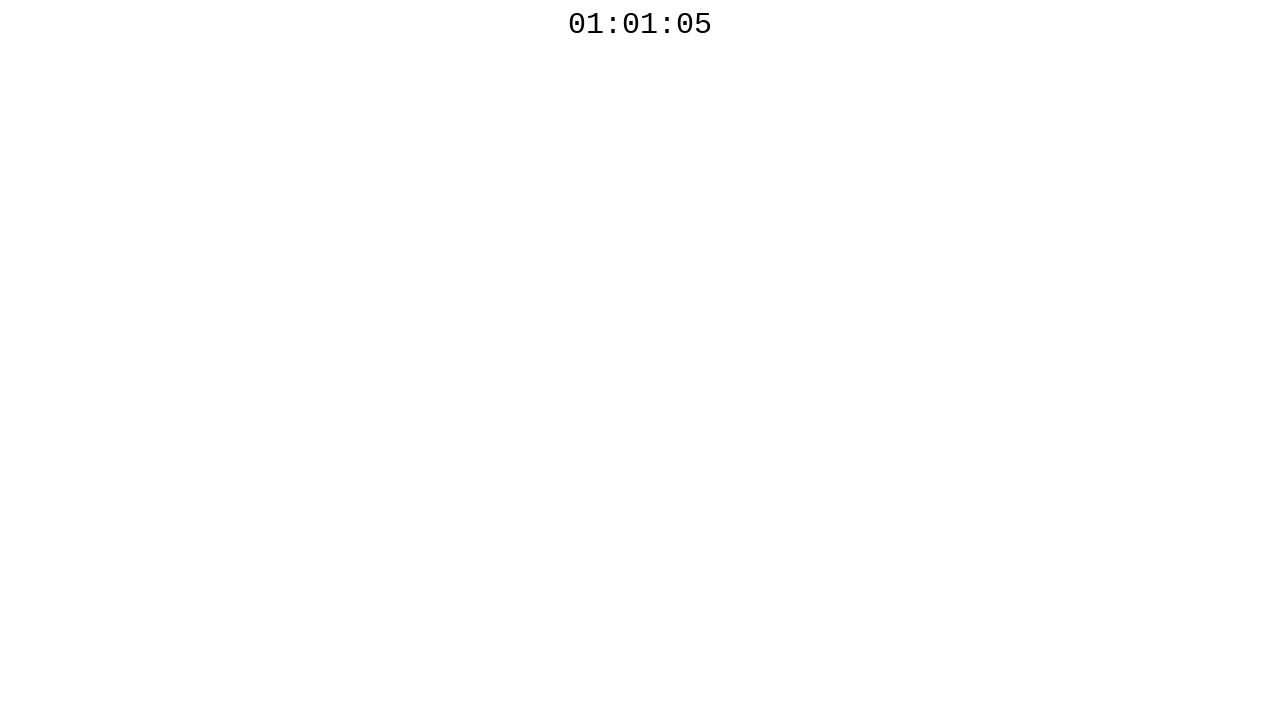

Checked countdown timer current value: 01:01:05
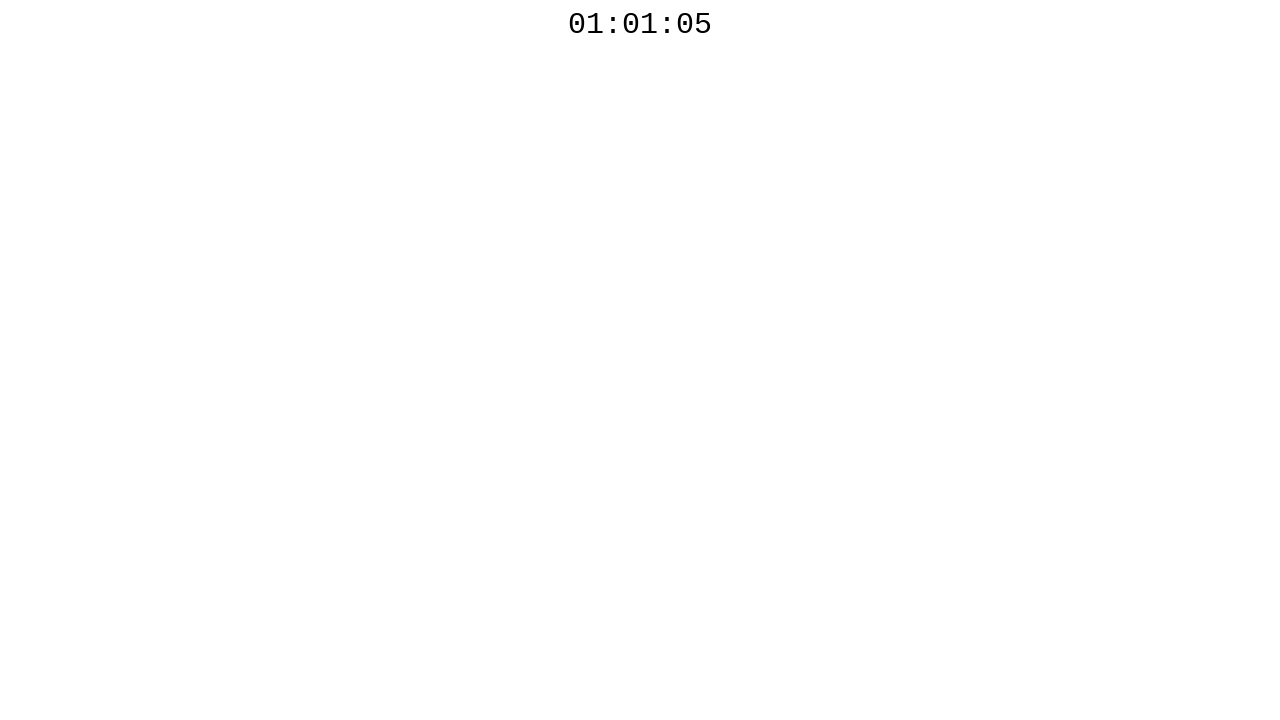

Waited 500ms before next timer check
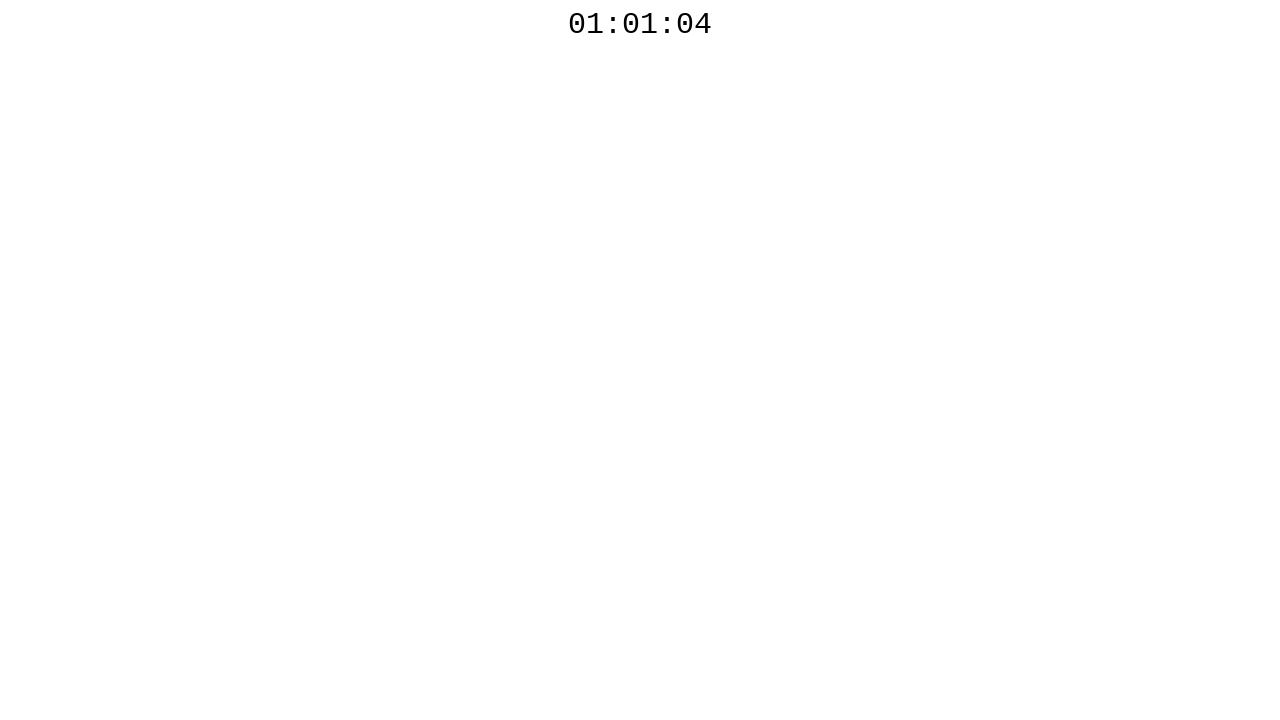

Checked countdown timer current value: 01:01:04
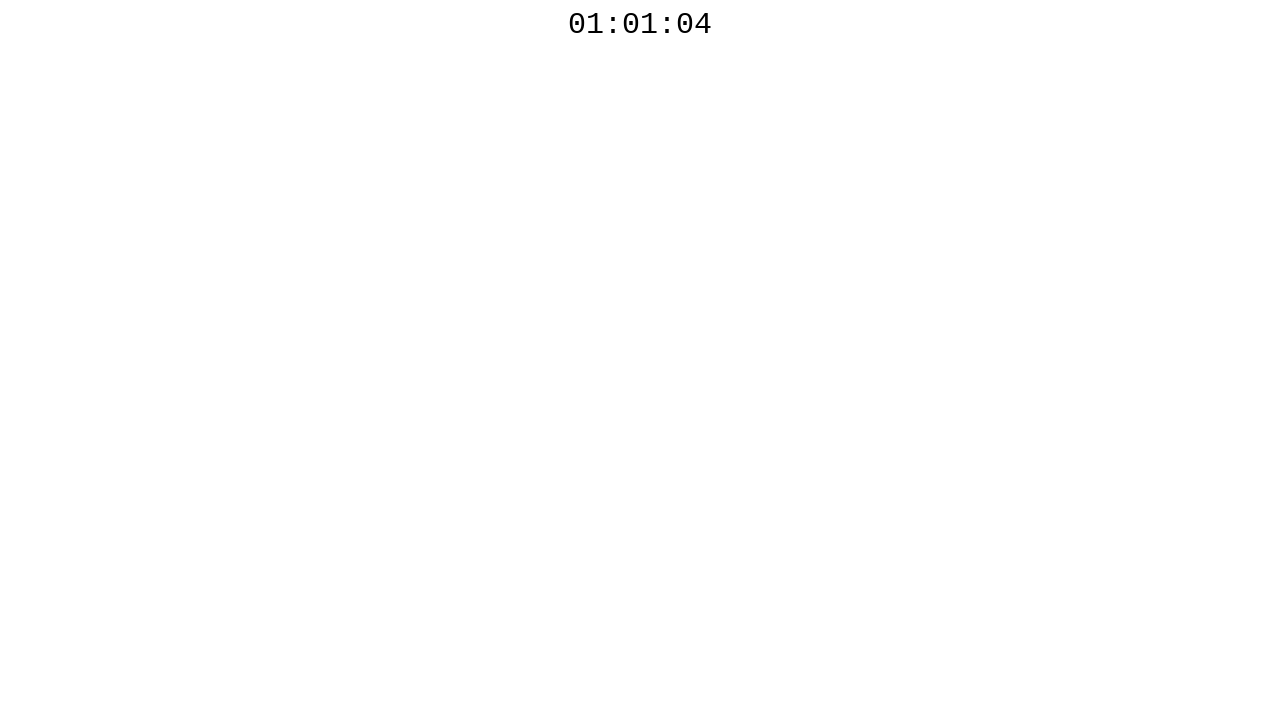

Waited 500ms before next timer check
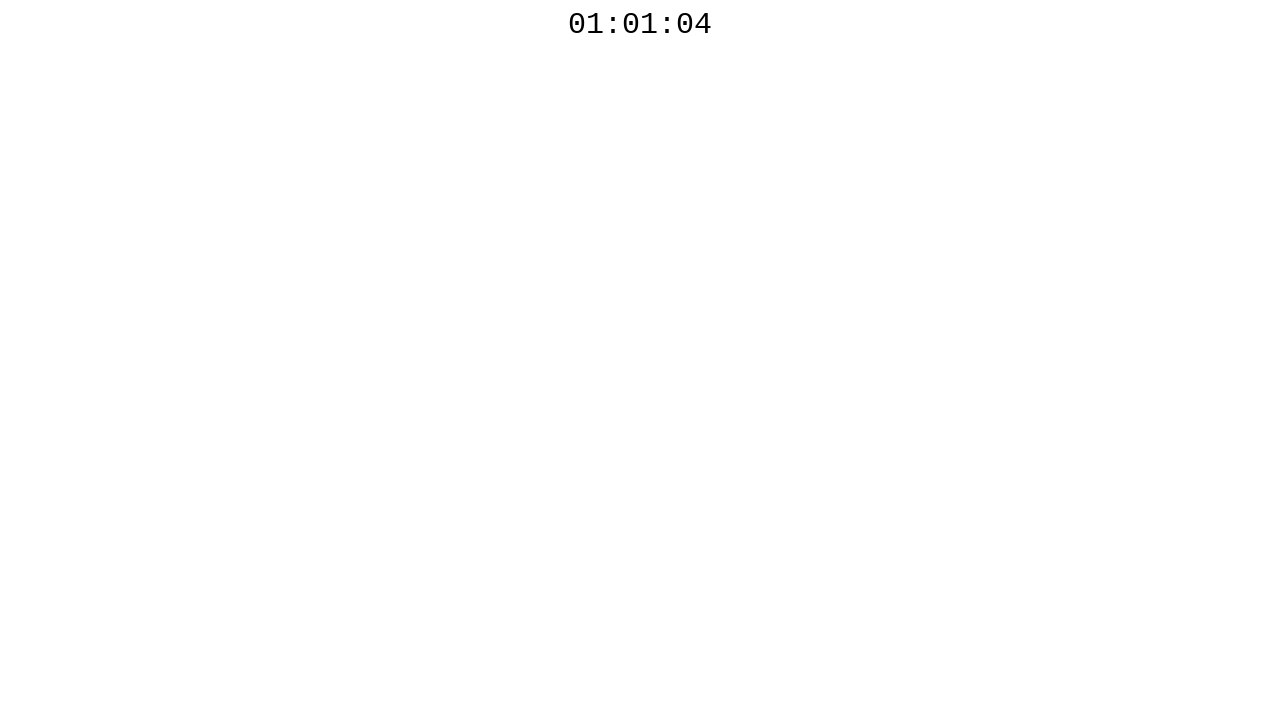

Checked countdown timer current value: 01:01:04
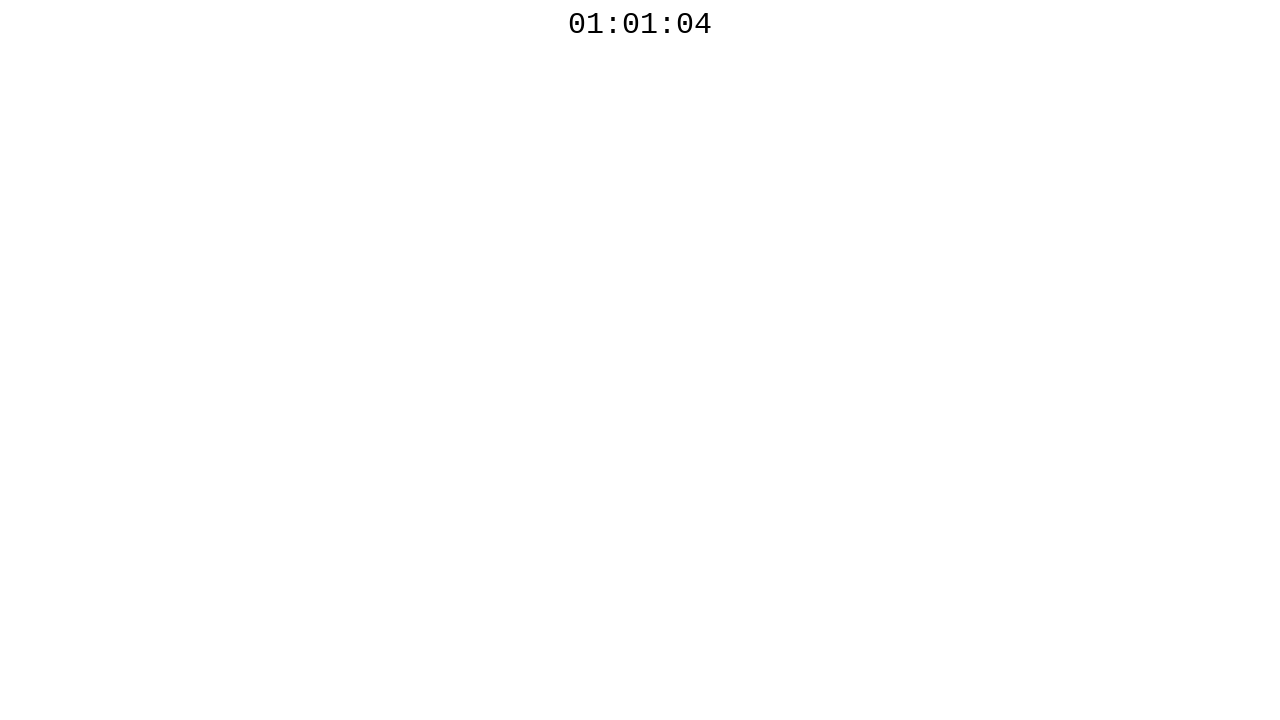

Waited 500ms before next timer check
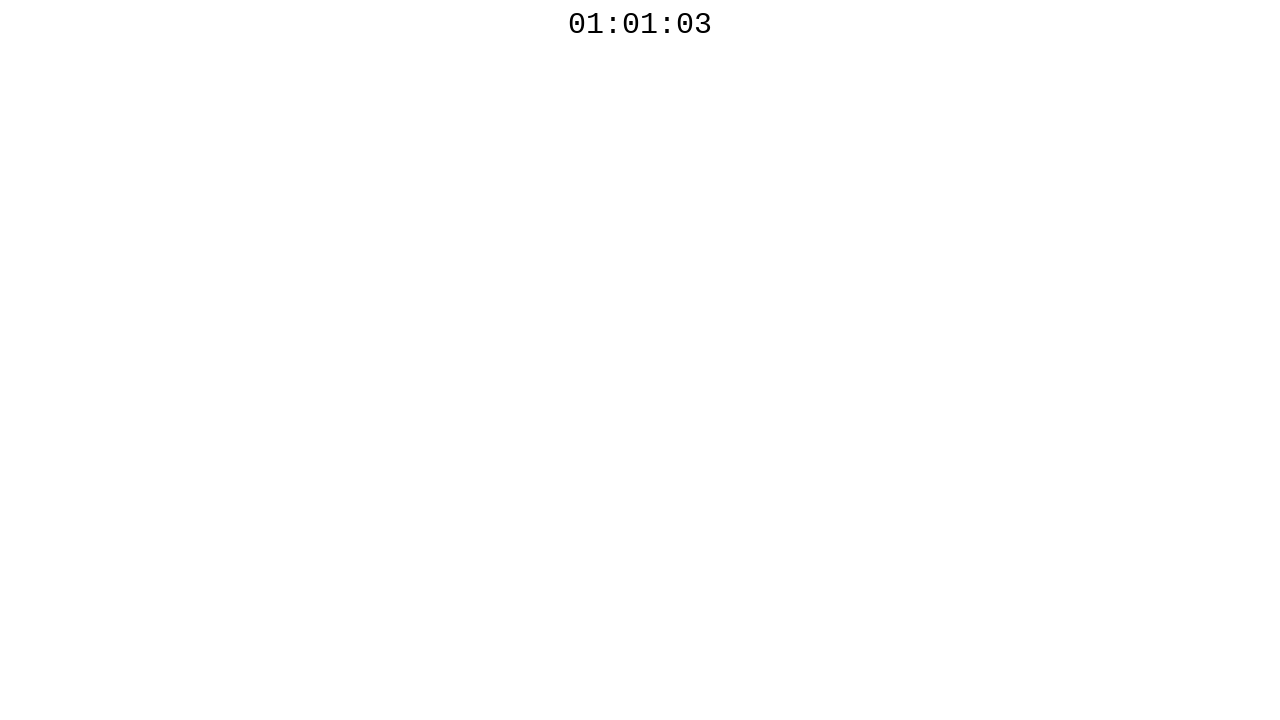

Checked countdown timer current value: 01:01:03
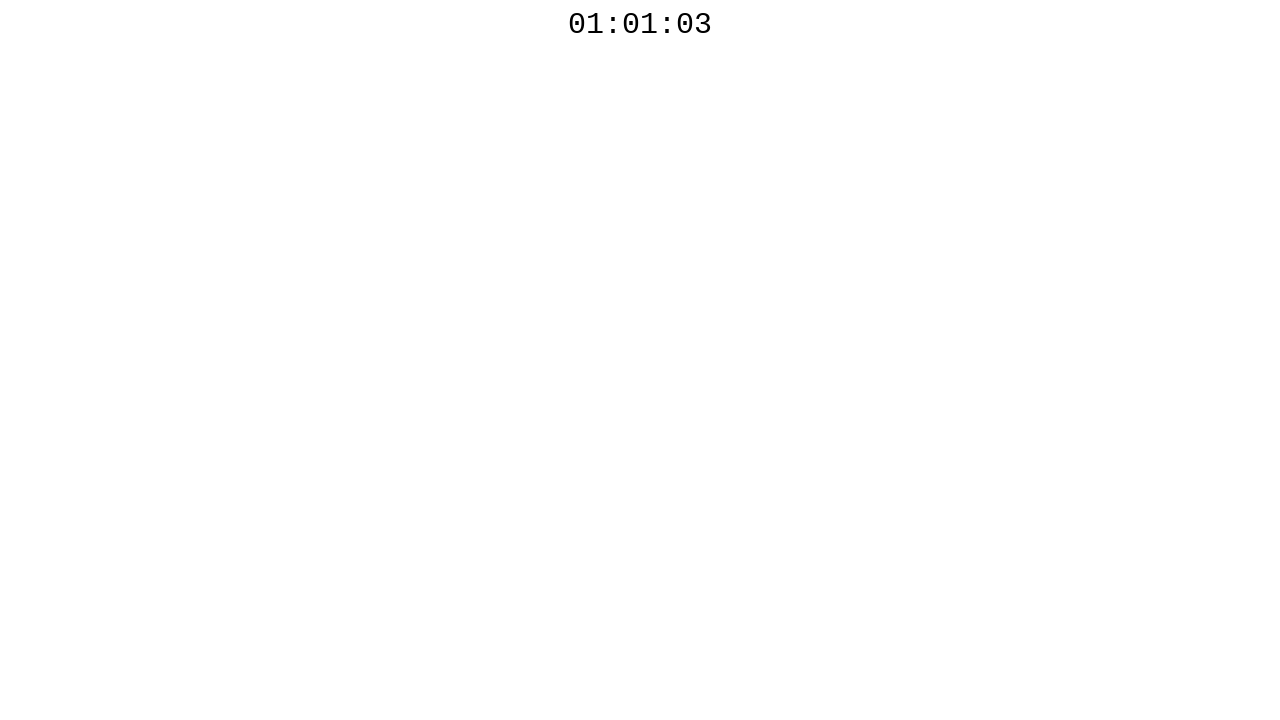

Waited 500ms before next timer check
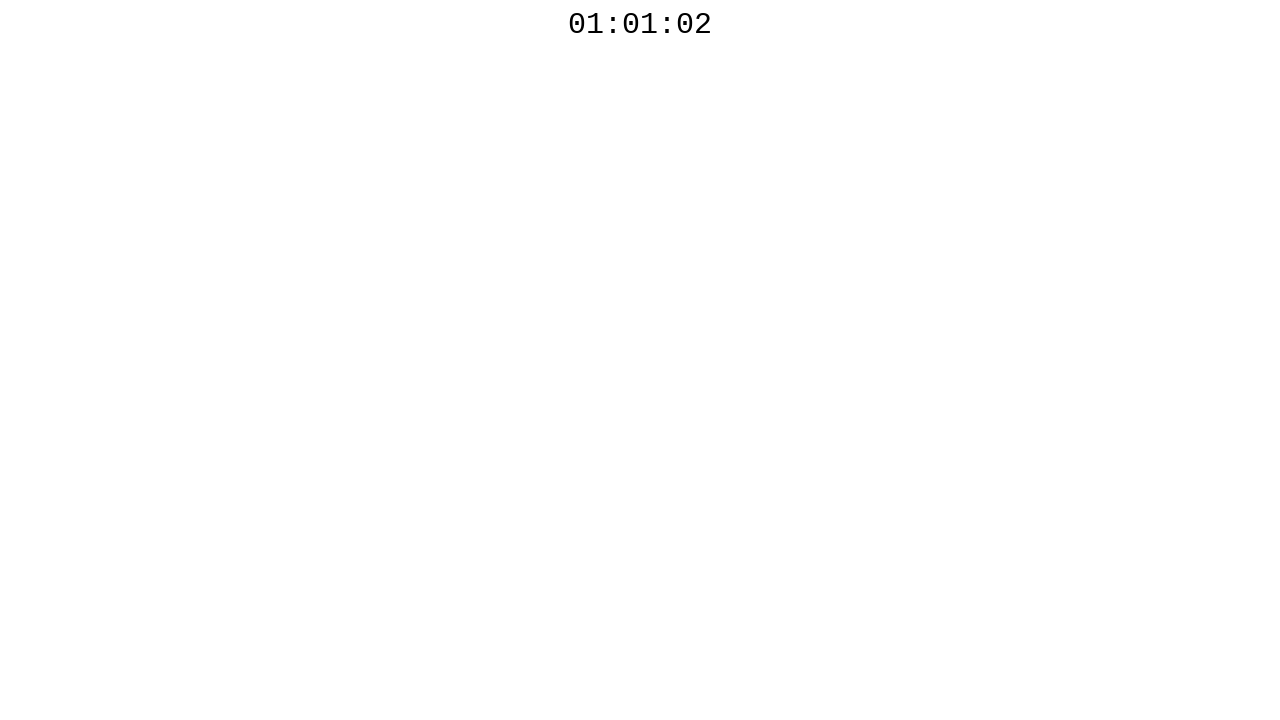

Checked countdown timer current value: 01:01:02
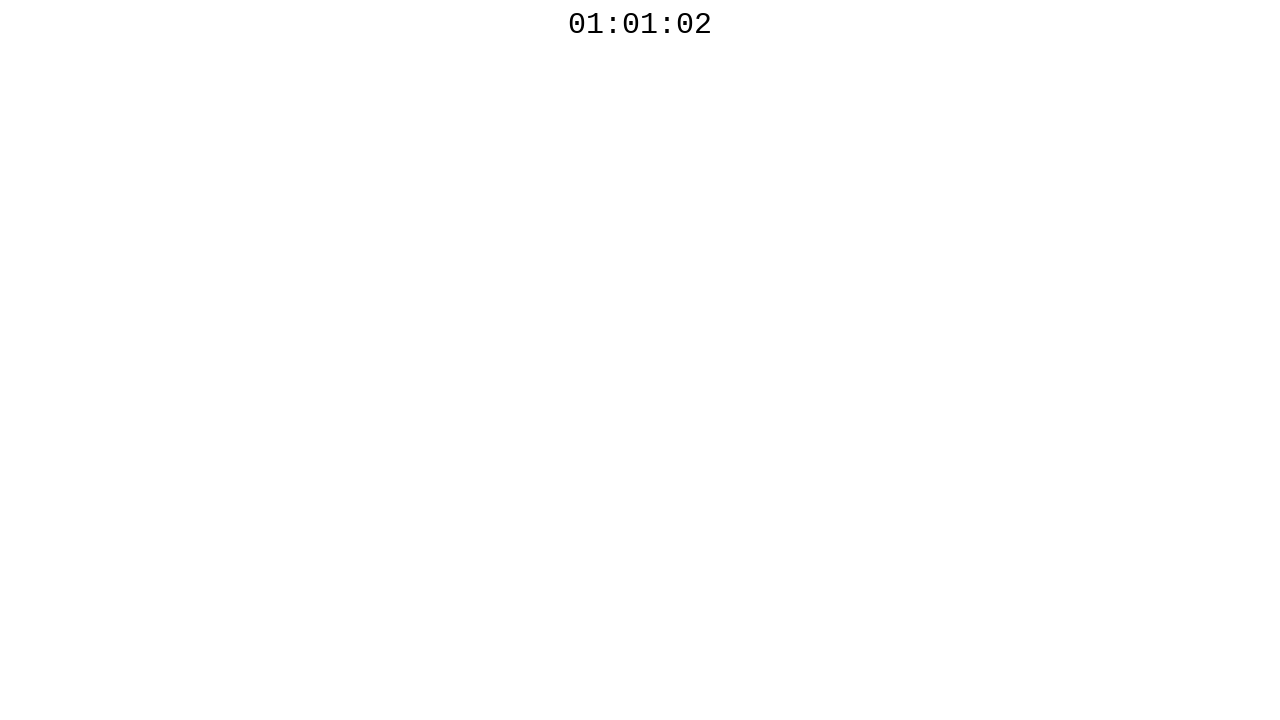

Waited 500ms before next timer check
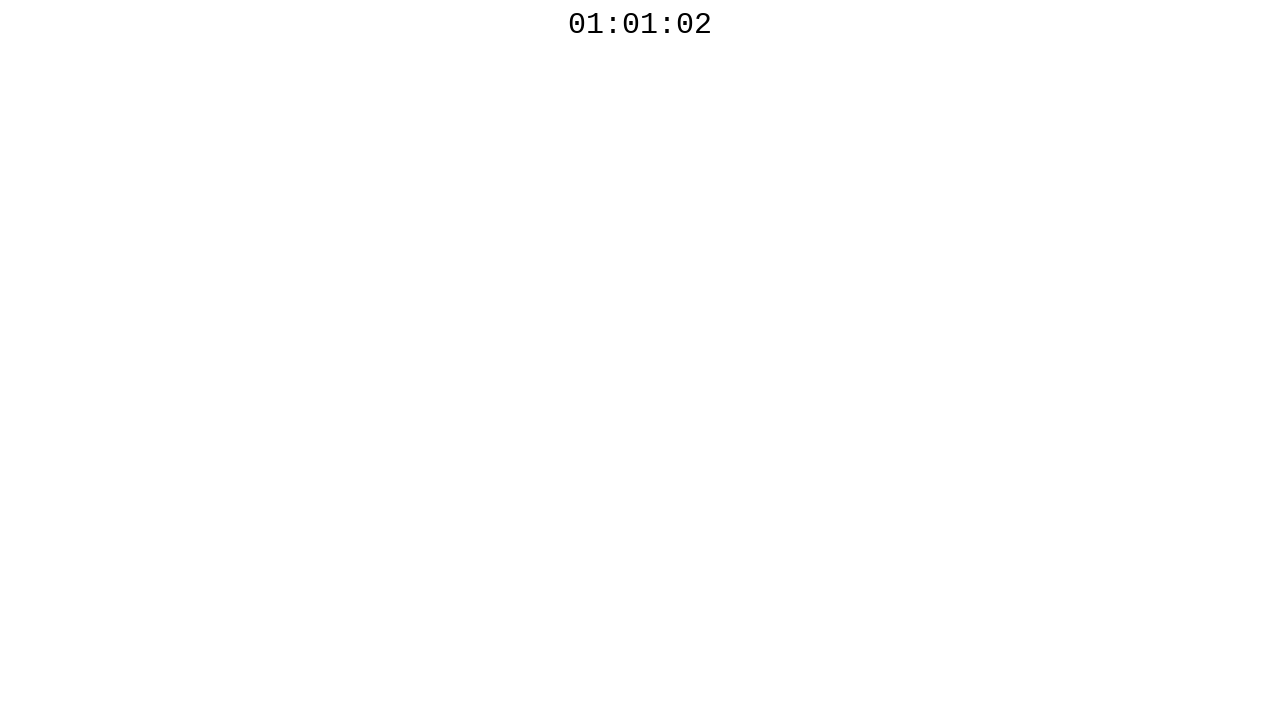

Checked countdown timer current value: 01:01:02
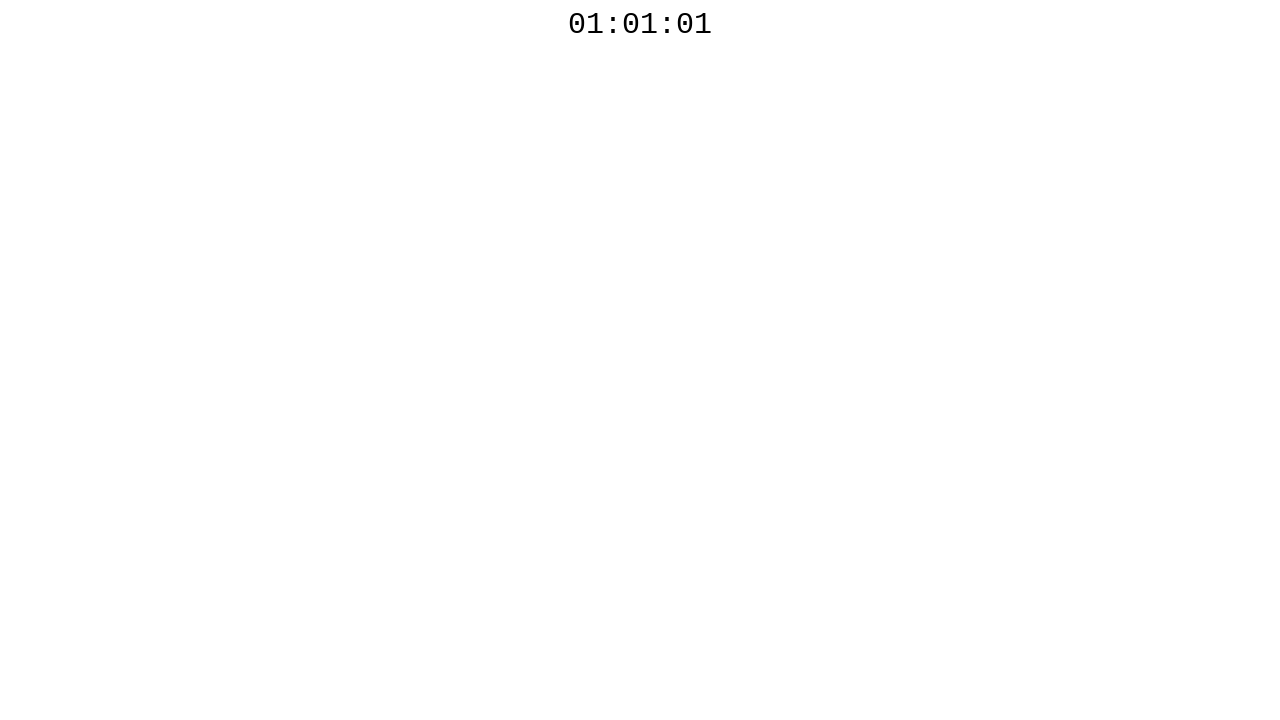

Waited 500ms before next timer check
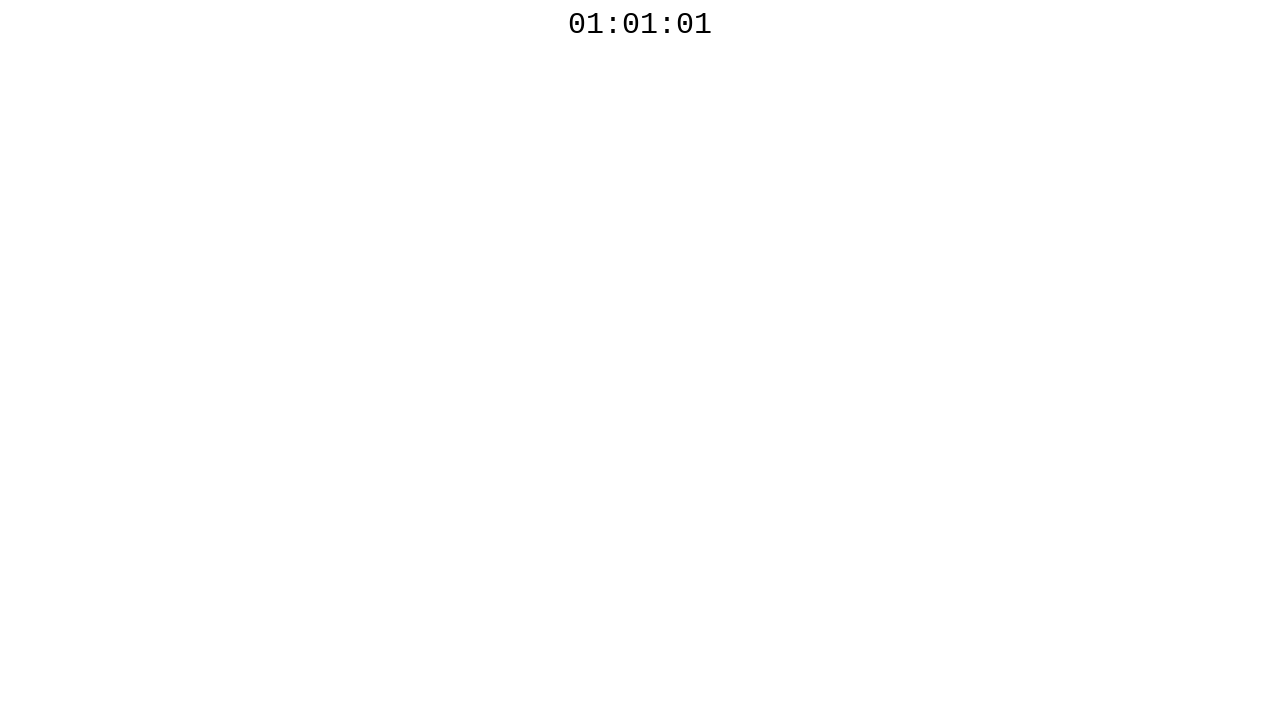

Checked countdown timer current value: 01:01:01
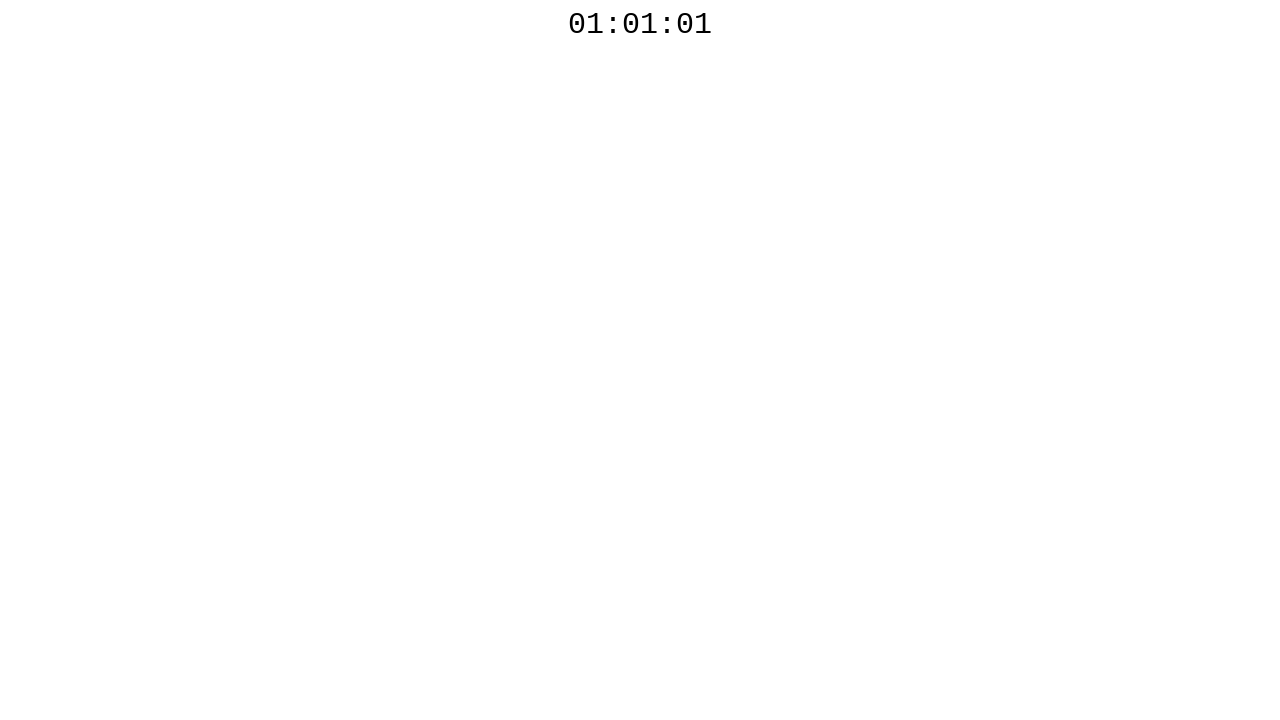

Waited 500ms before next timer check
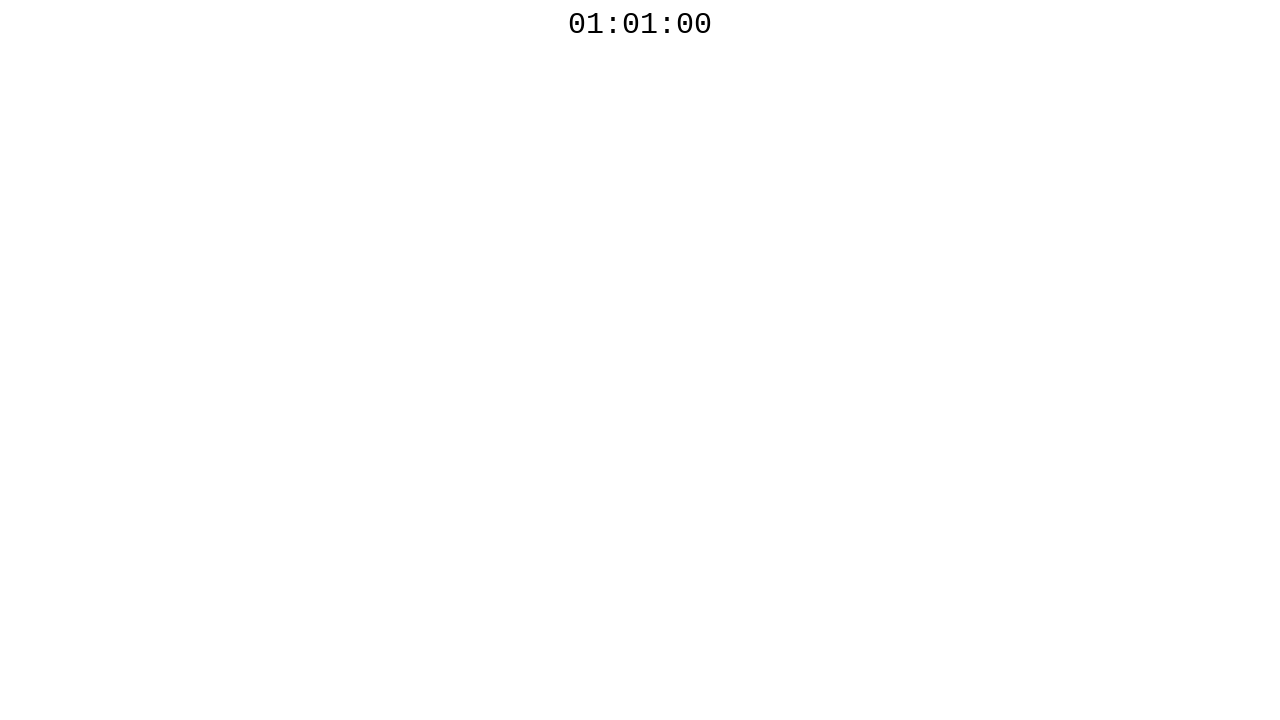

Checked countdown timer current value: 01:01:00
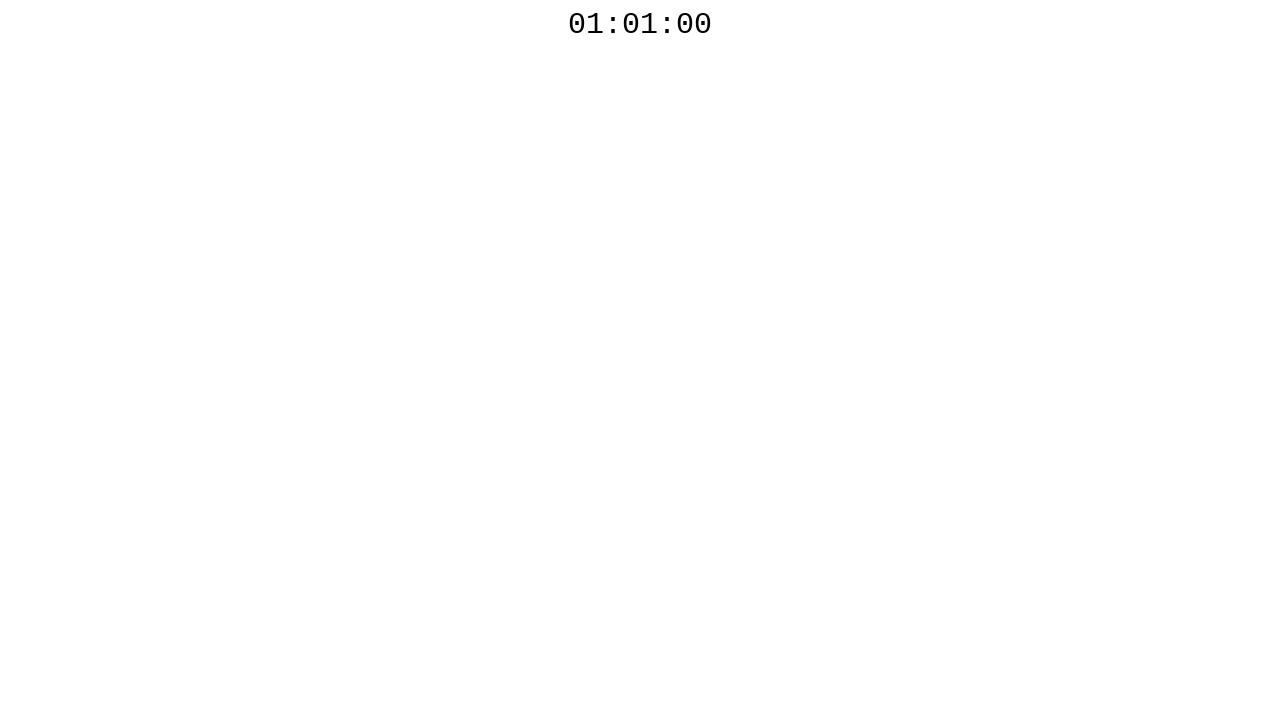

Countdown timer reached target time 01:01:00
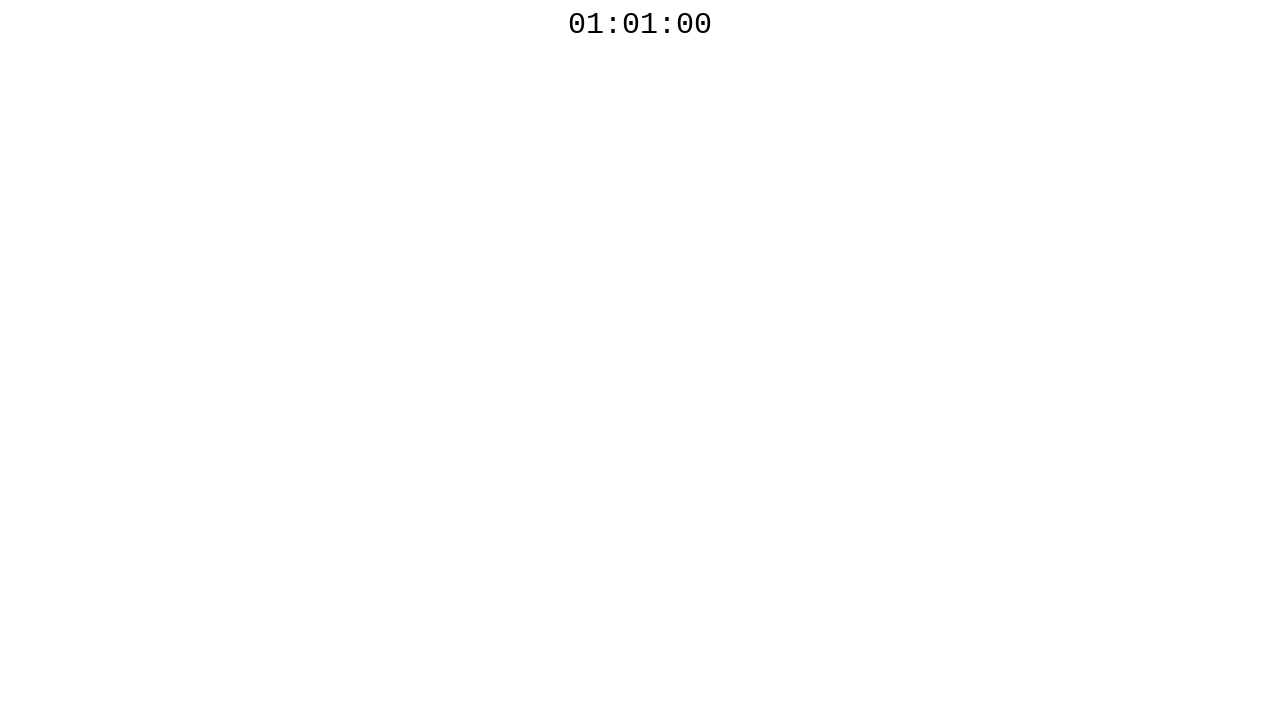

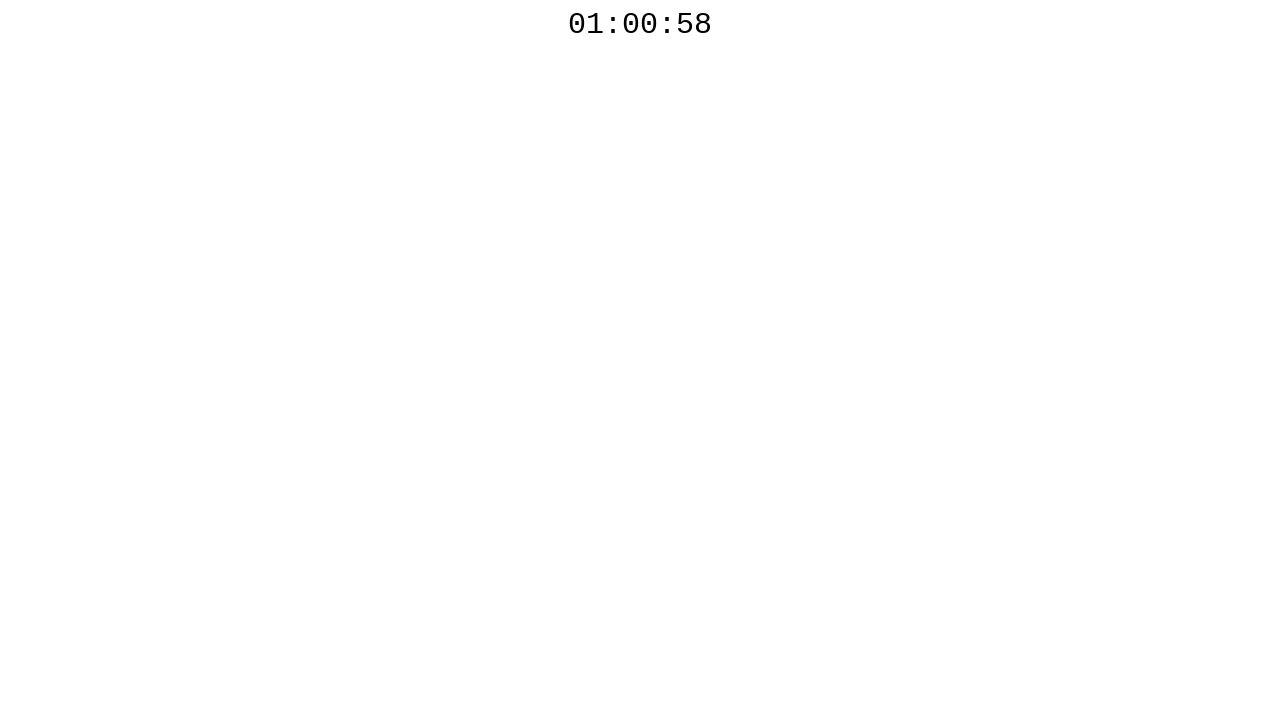